Tests navigation through a movie listing site by visiting paginated pages, extracting detail page links, and navigating to each movie's detail page to verify content loads correctly.

Starting URL: https://spa1.scrape.center/page/1

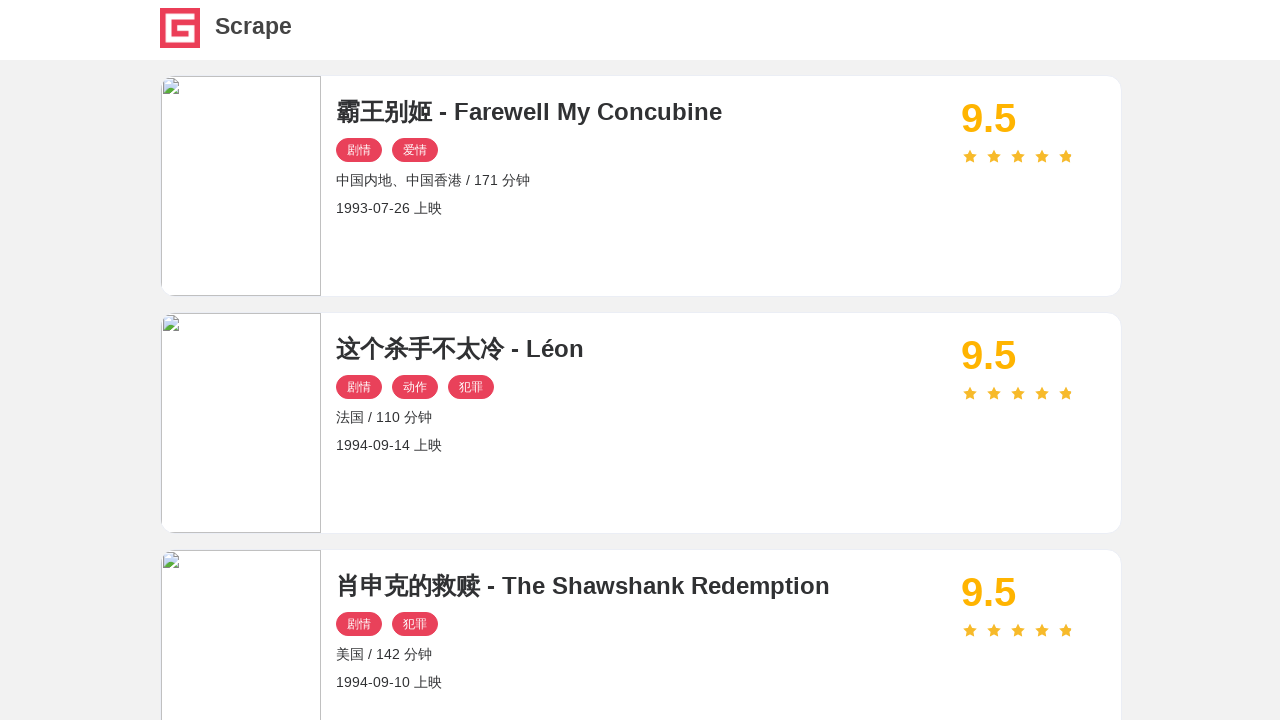

Movie cards loaded on page 1
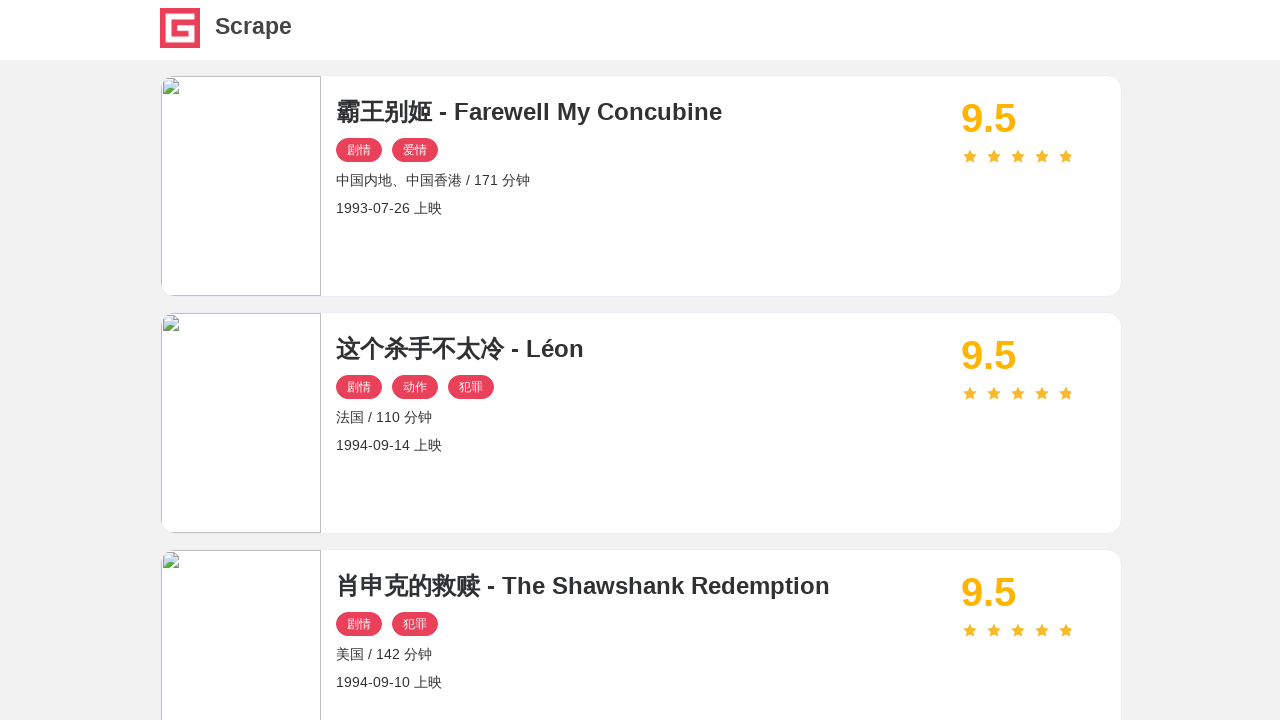

Extracted 10 detail page links from page 1
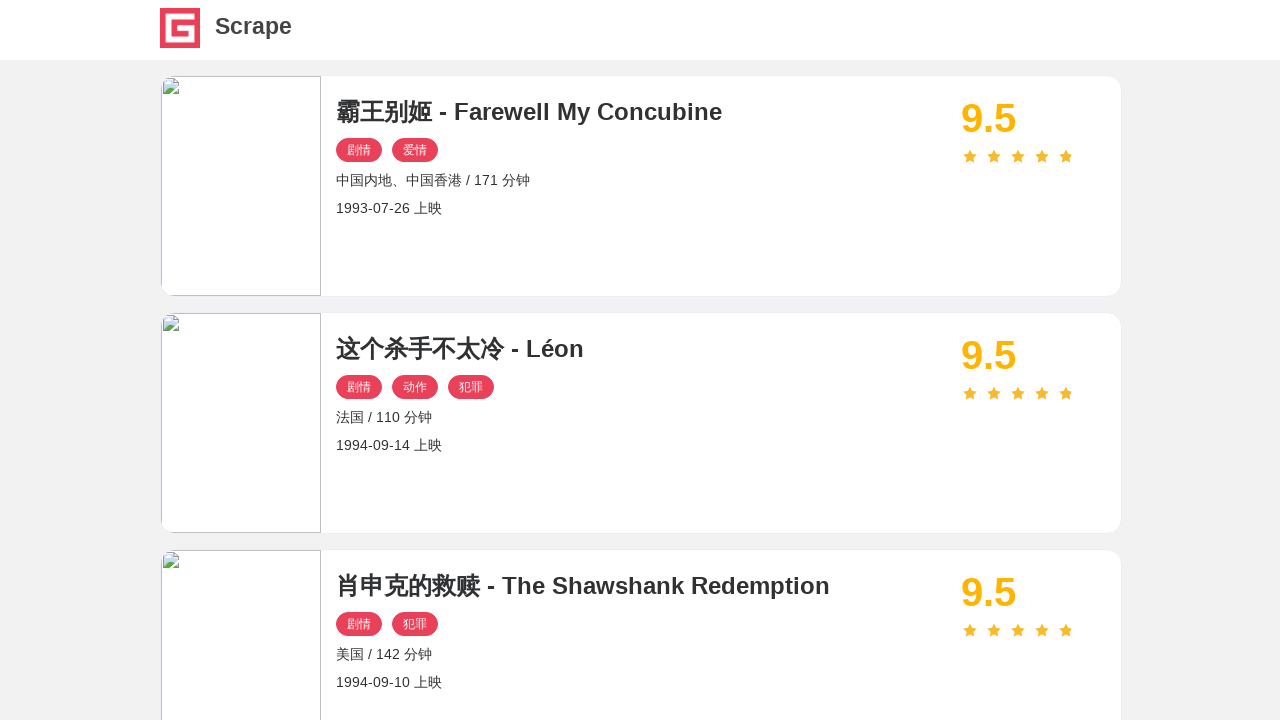

Collected 10 detail URLs
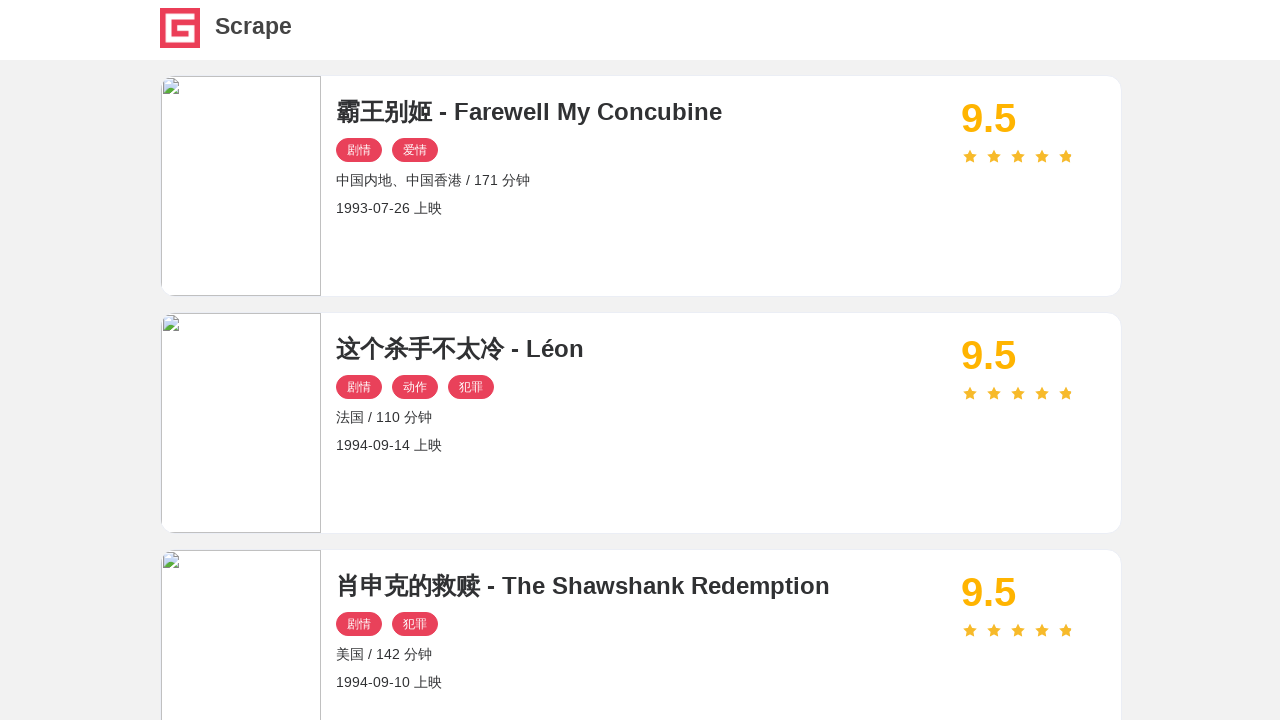

Navigated to movie detail page 1 on page 1
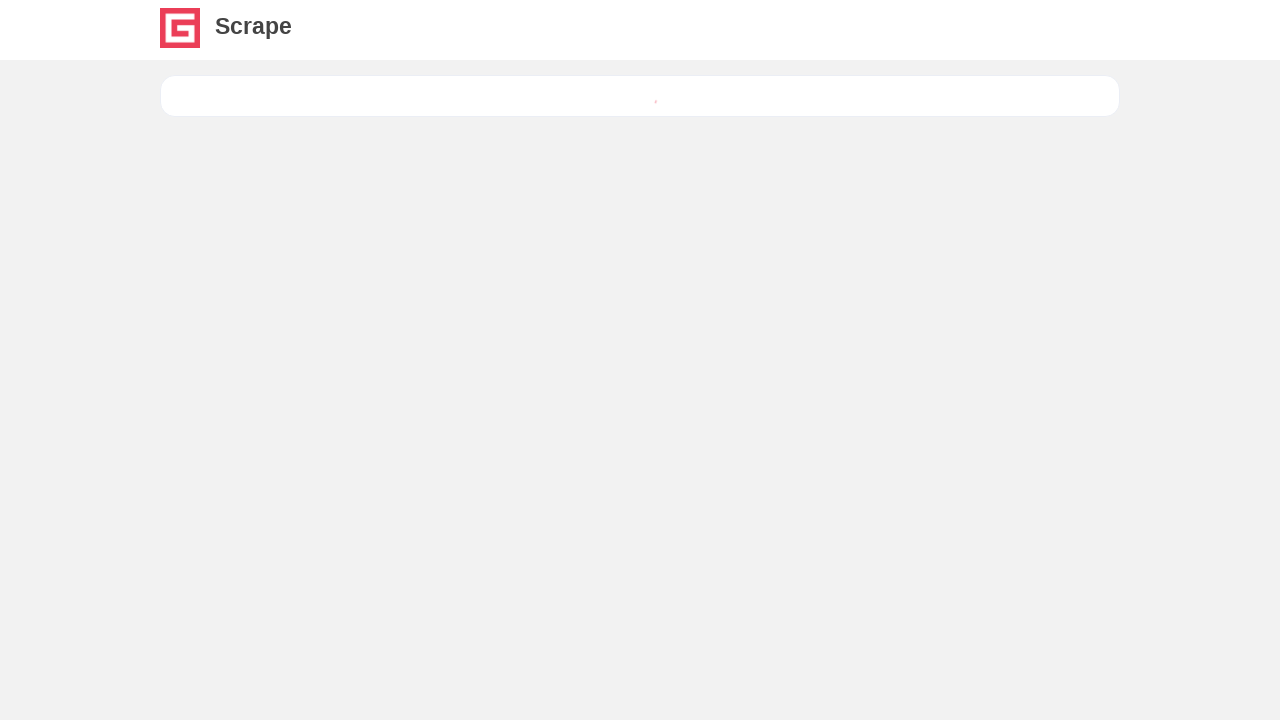

Movie title loaded on detail page
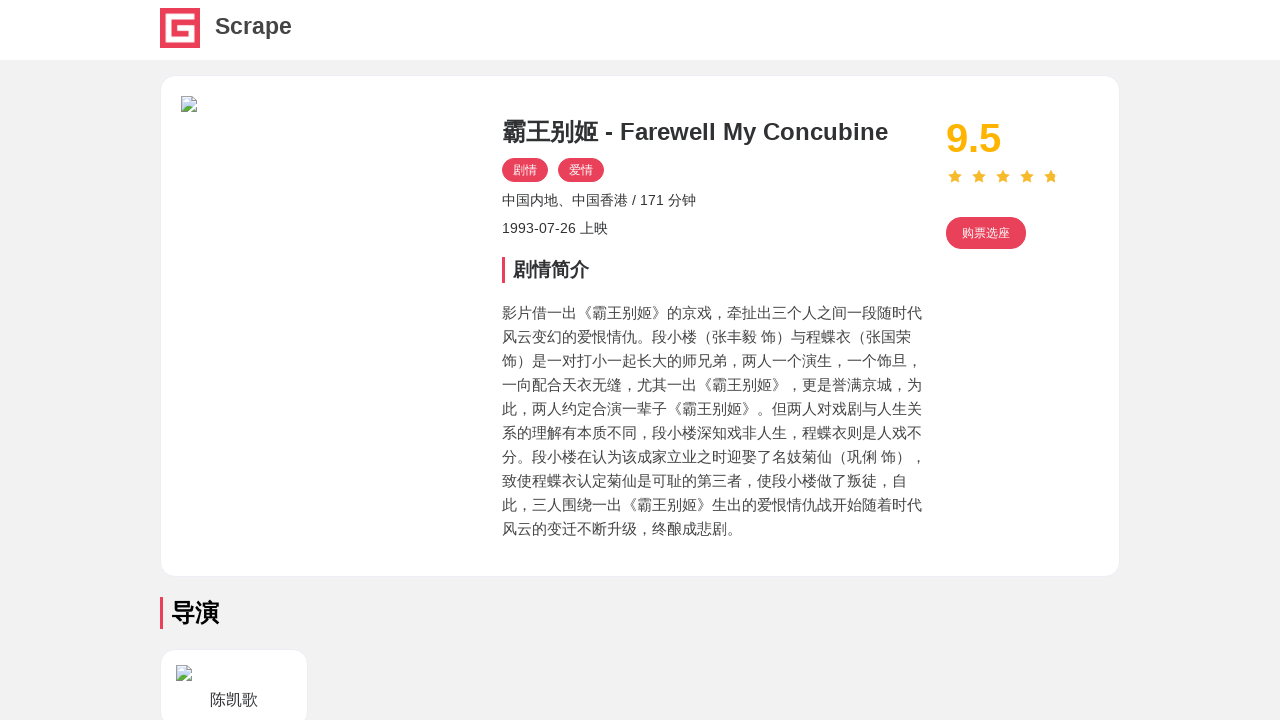

Movie cover image loaded on detail page
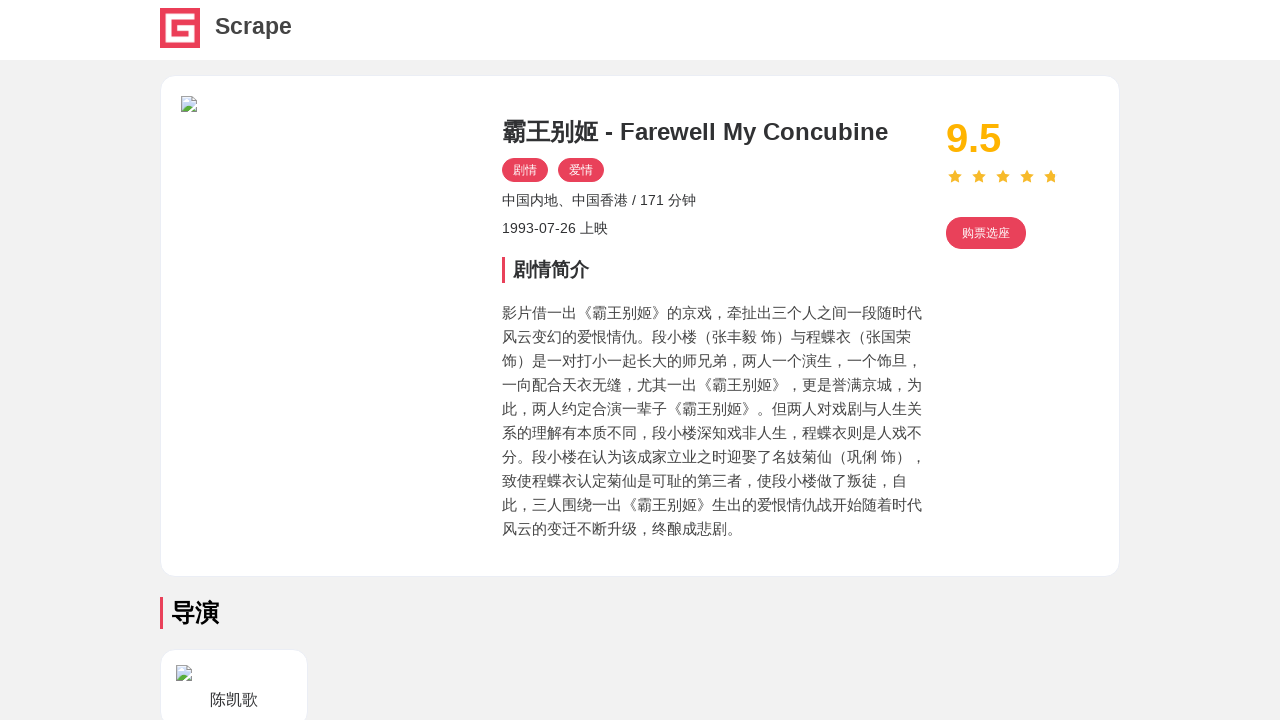

Movie score element loaded on detail page
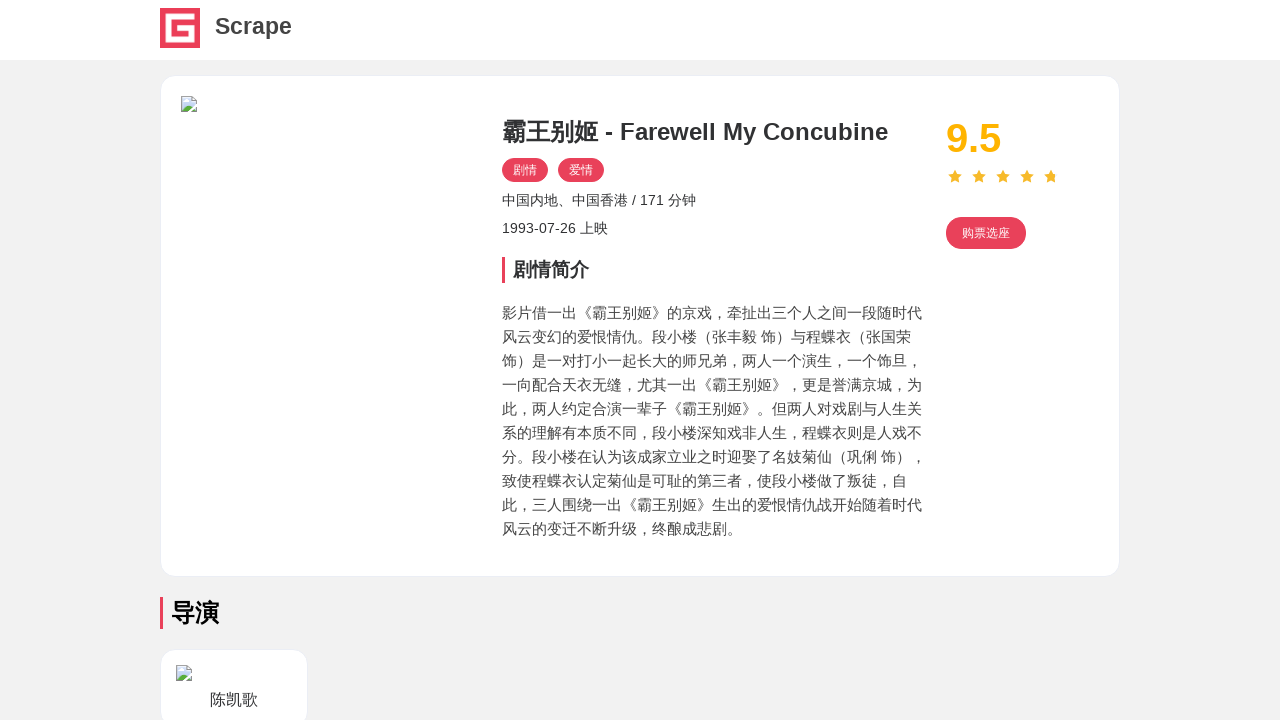

Navigated back to page 1
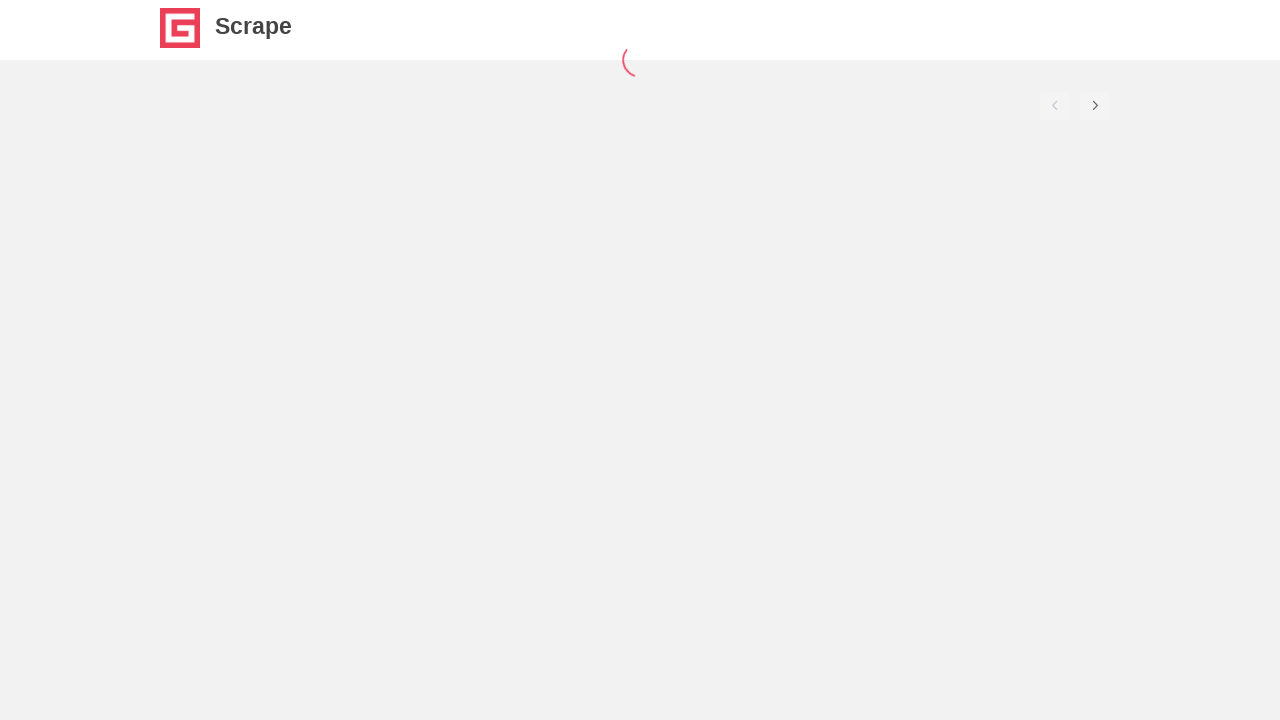

Movie cards reloaded on page 1
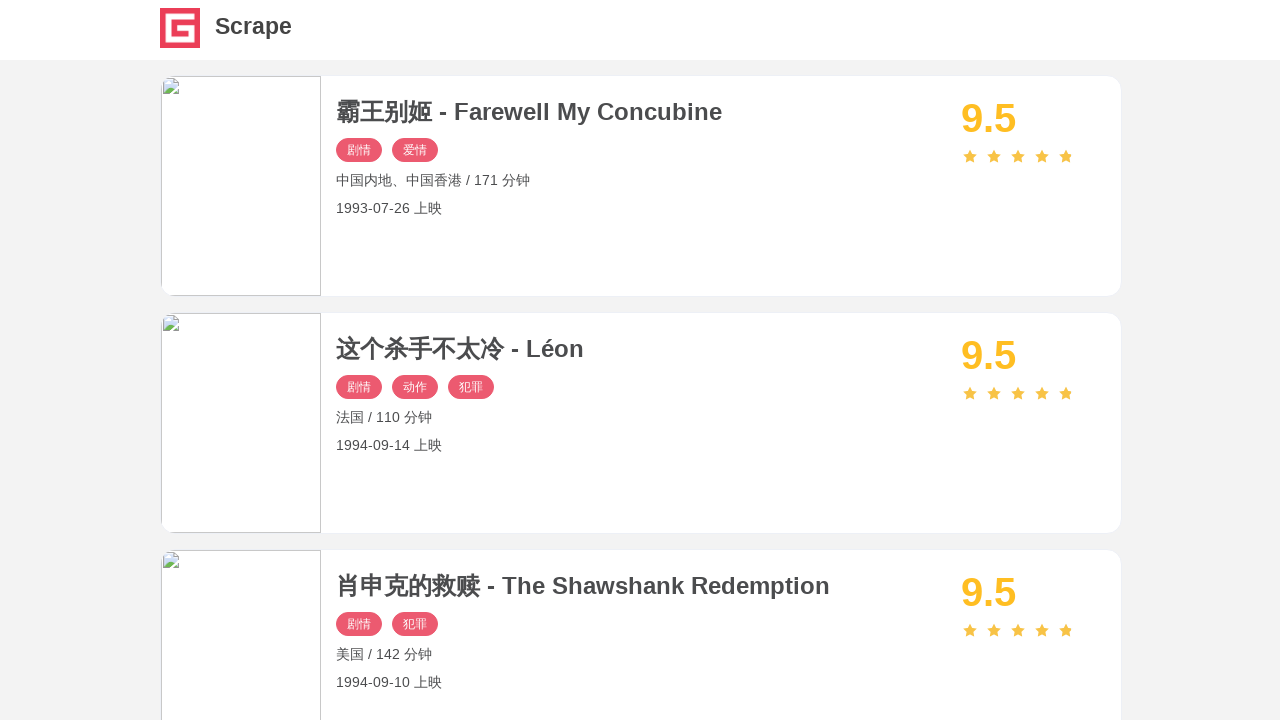

Navigated to movie detail page 2 on page 1
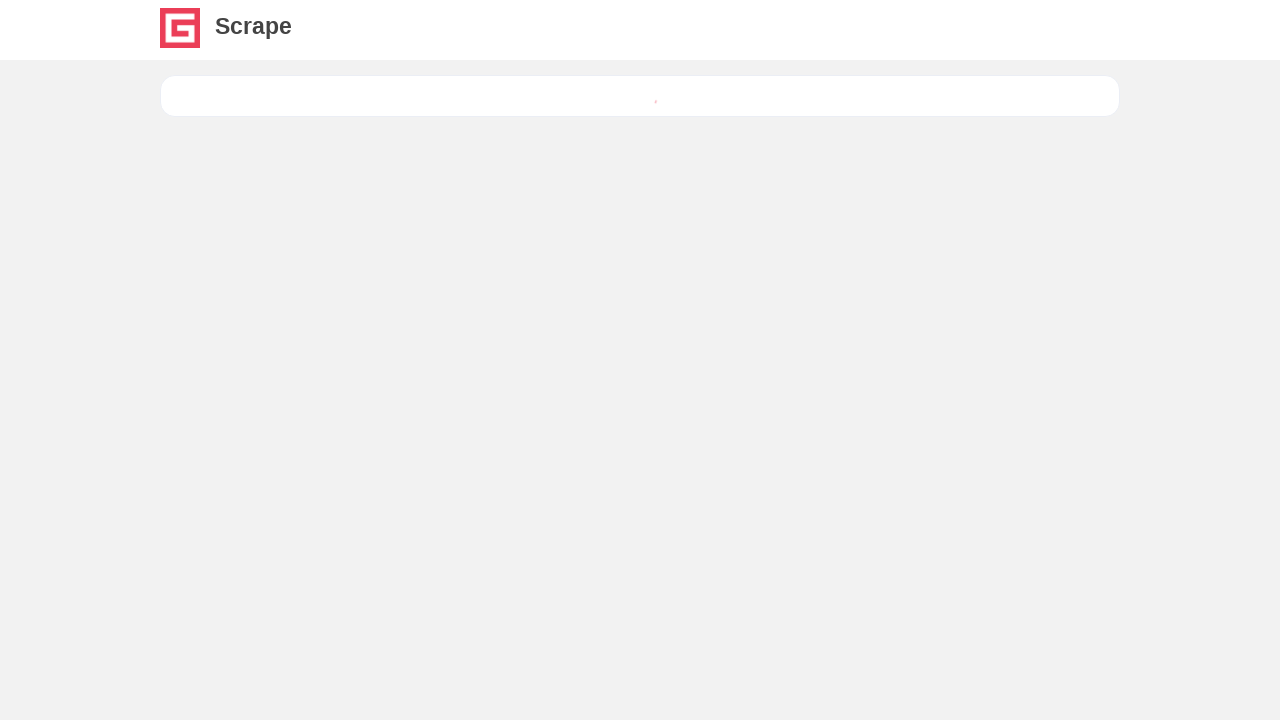

Movie title loaded on detail page
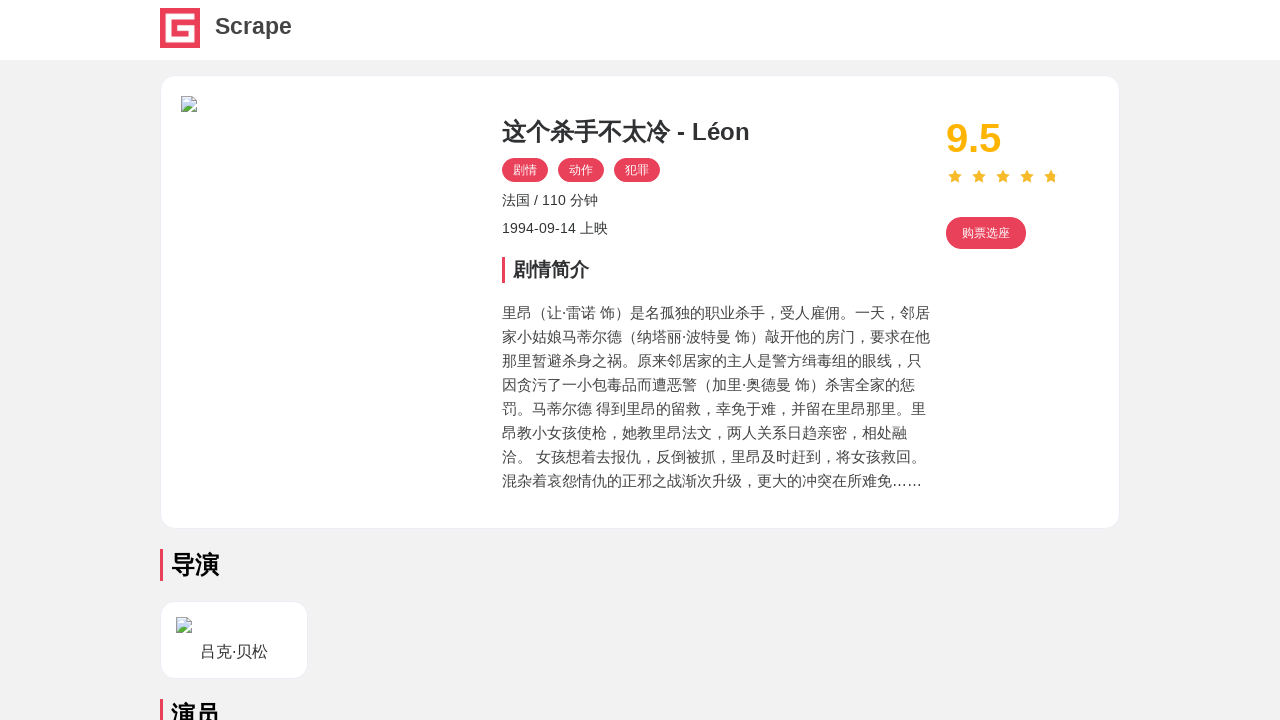

Movie cover image loaded on detail page
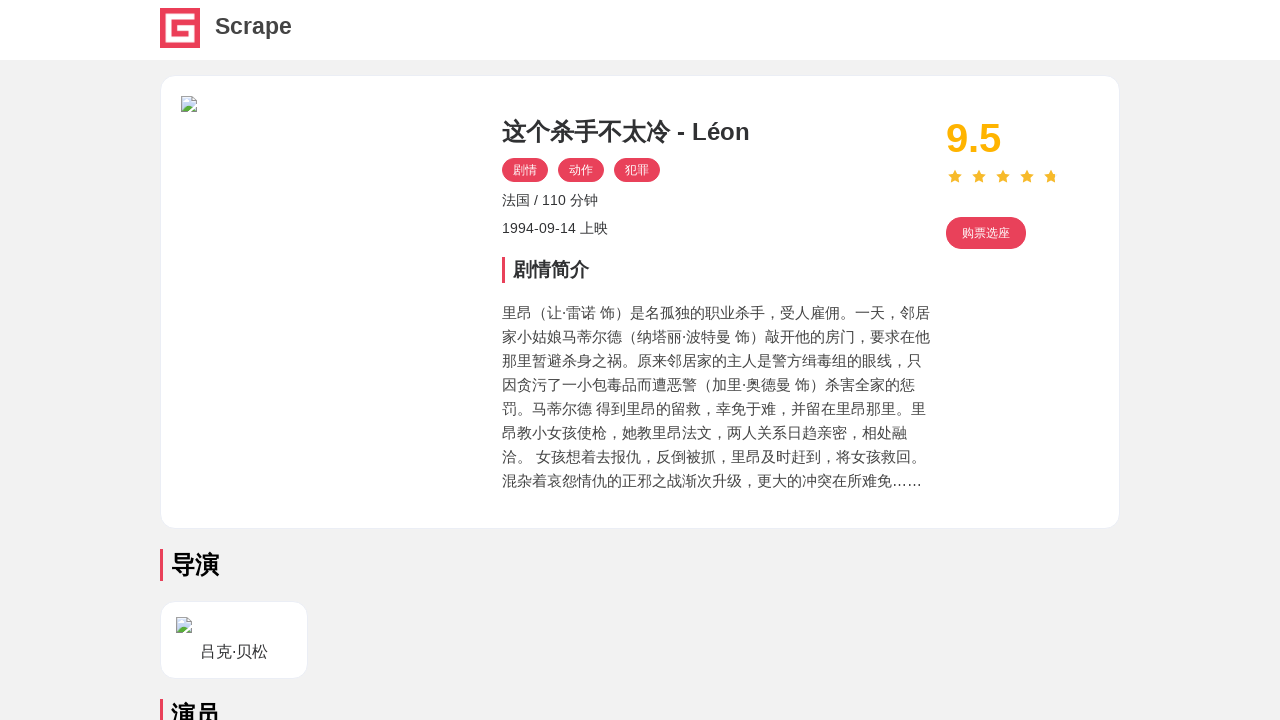

Movie score element loaded on detail page
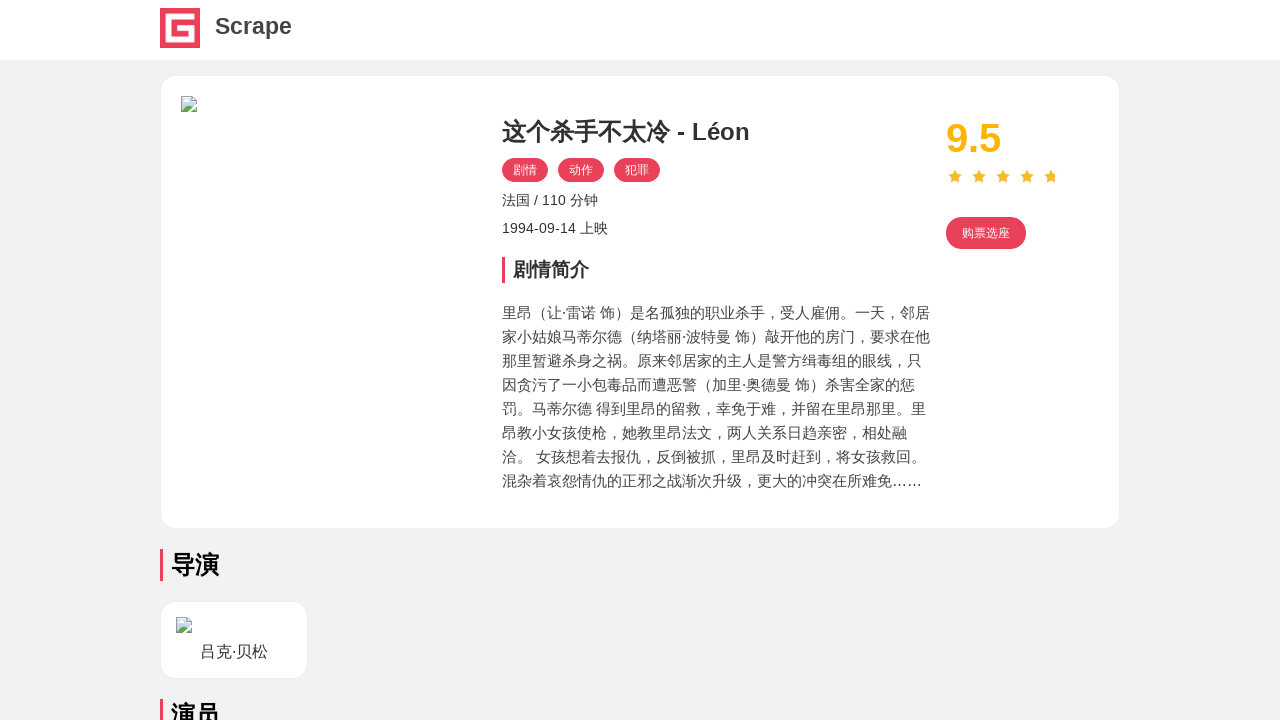

Navigated back to page 1
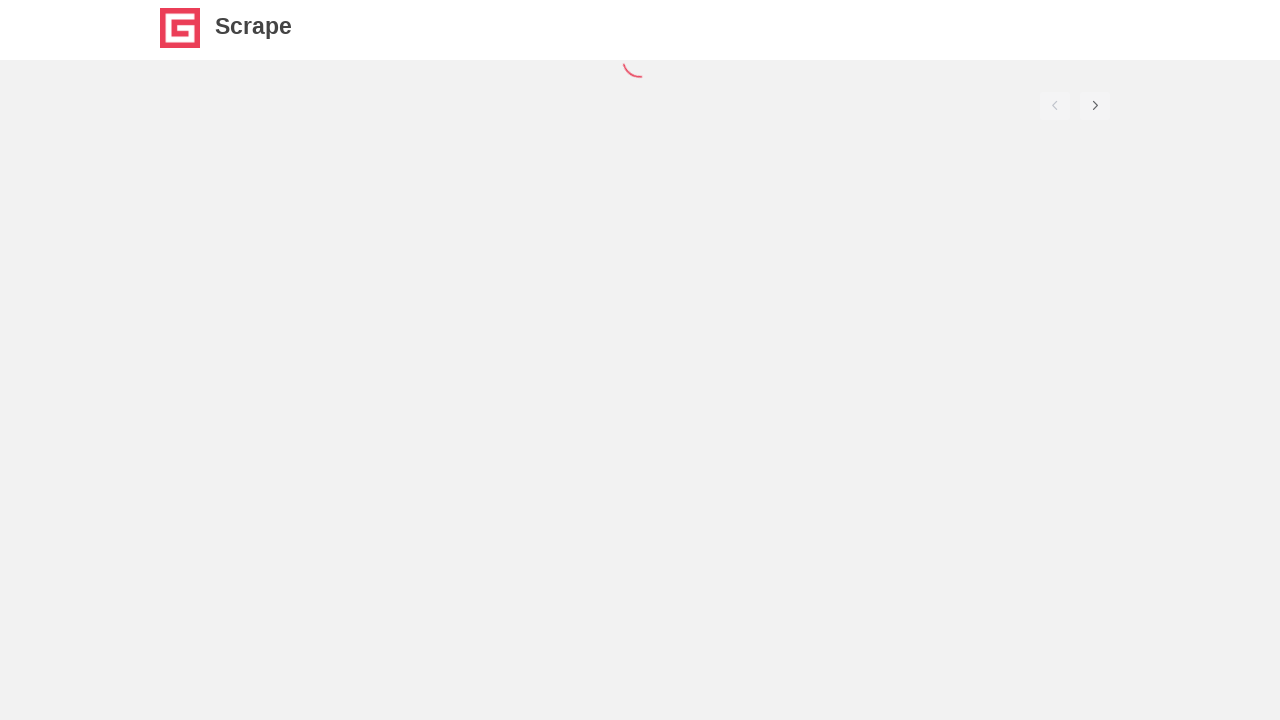

Movie cards reloaded on page 1
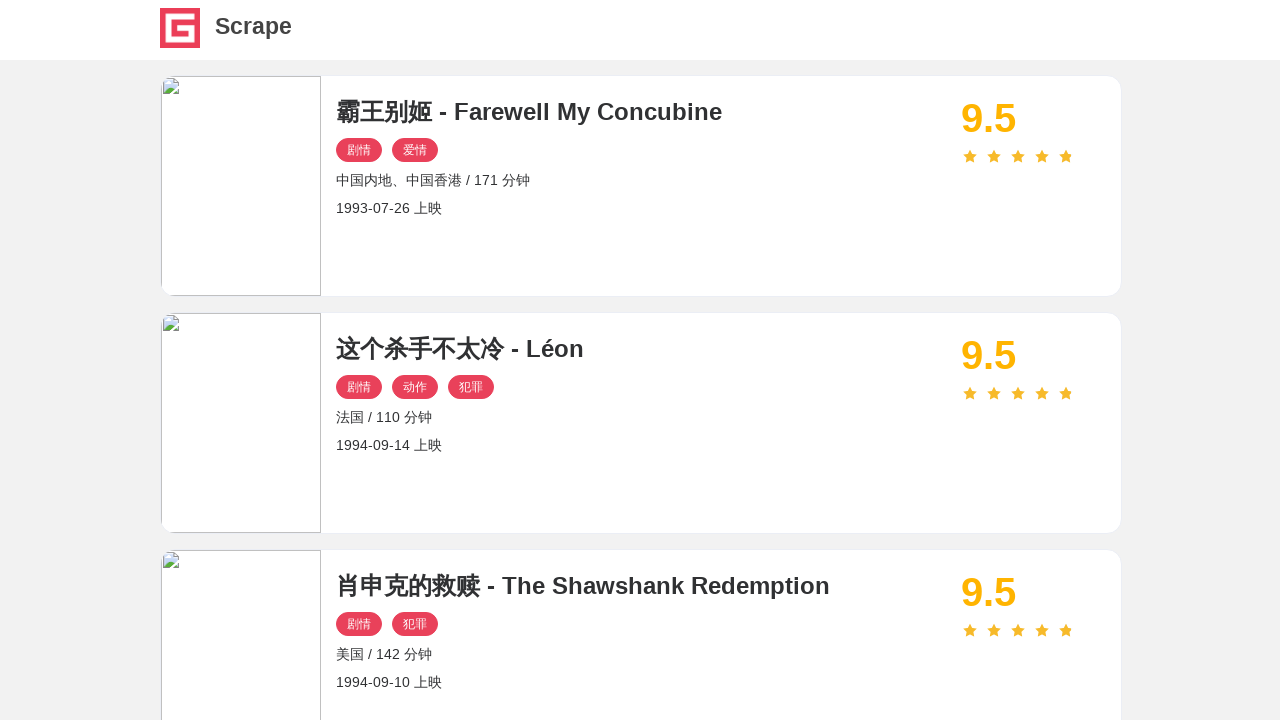

Navigated to page 2
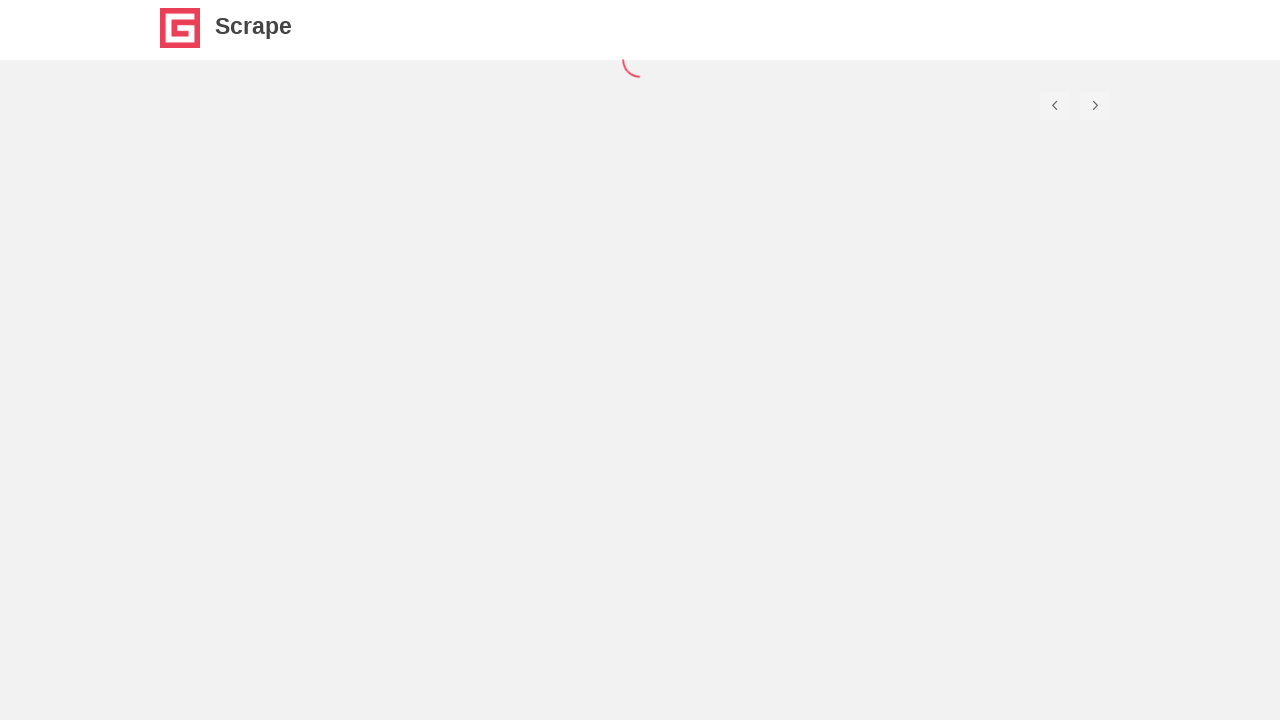

Movie cards loaded on page 2
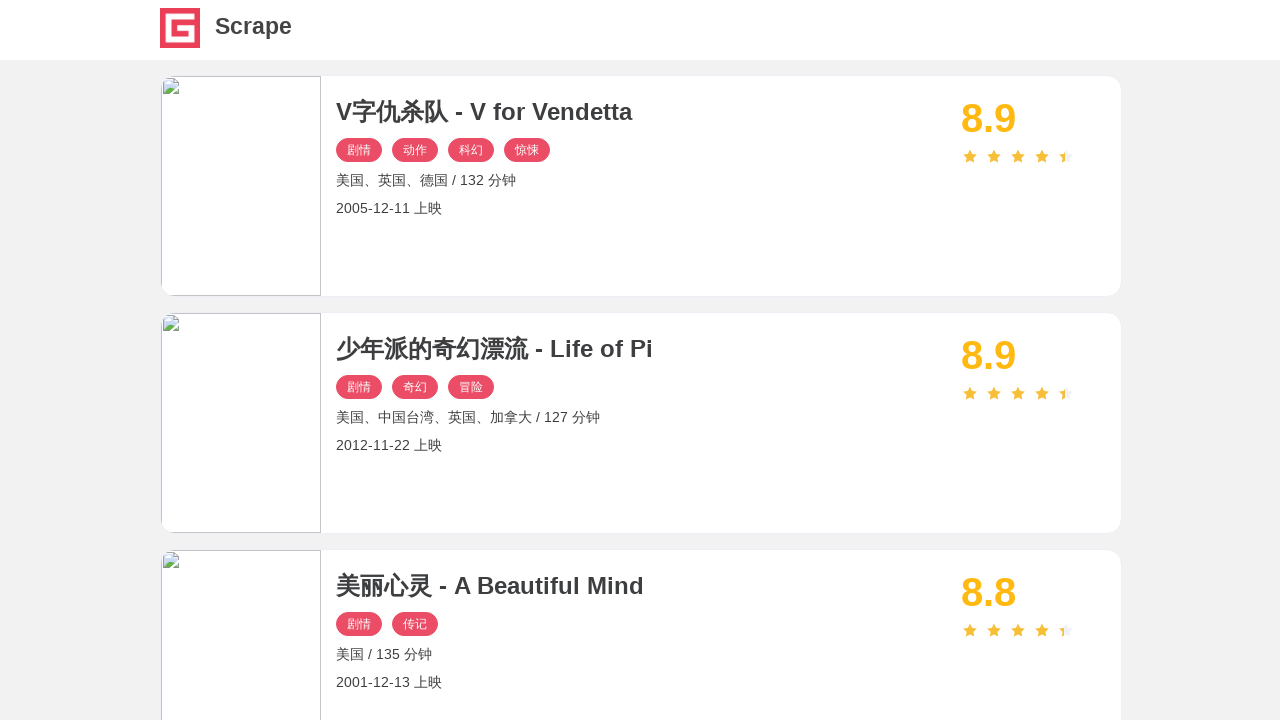

Extracted 10 detail page links from page 2
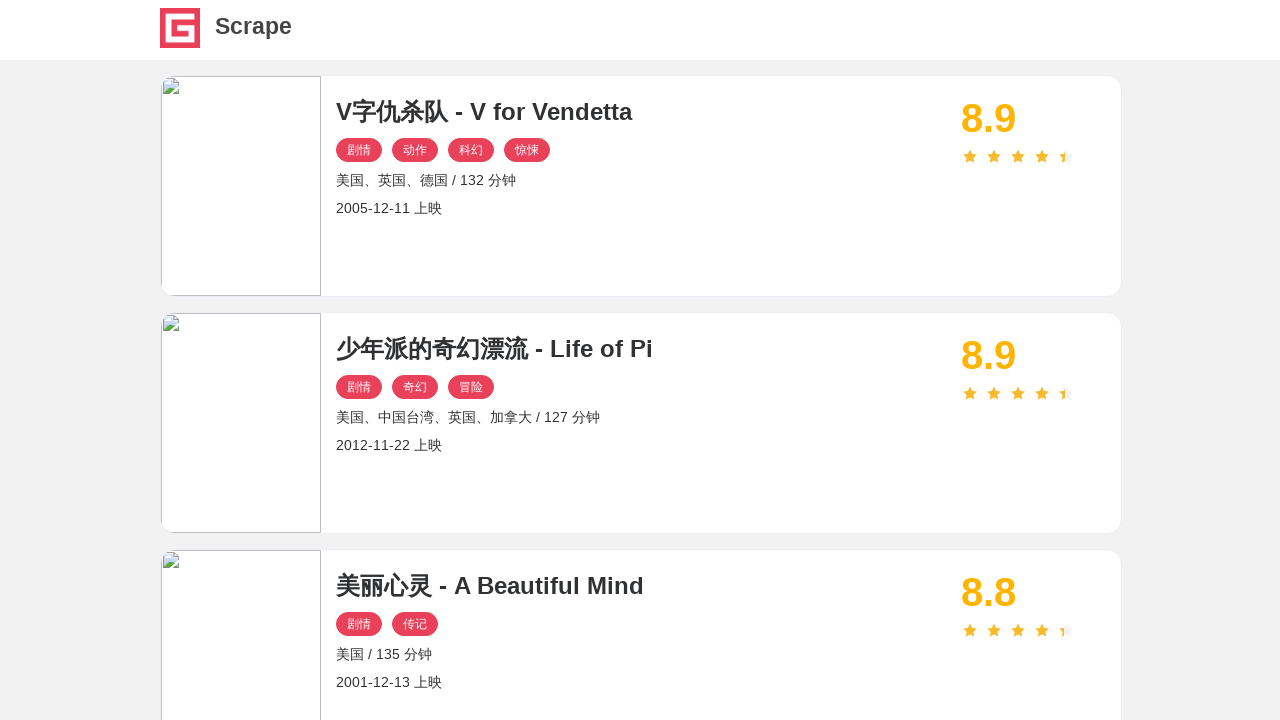

Collected 10 detail URLs
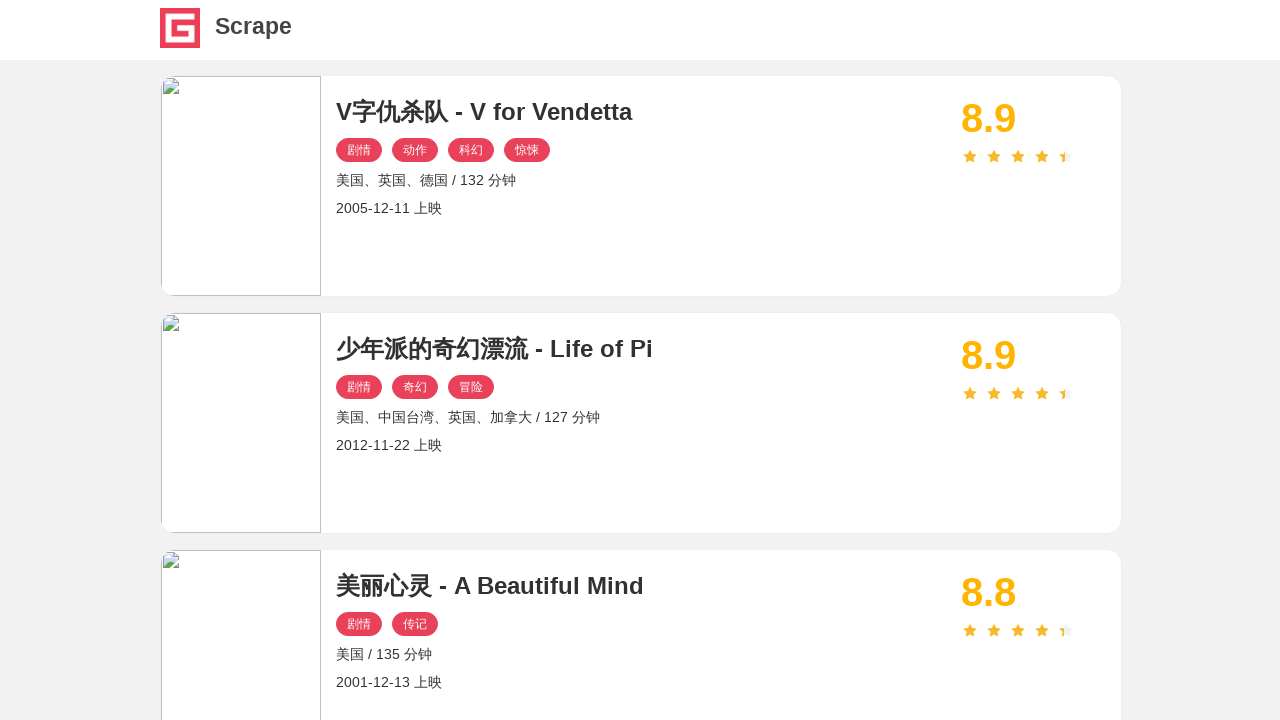

Navigated to movie detail page 1 on page 2
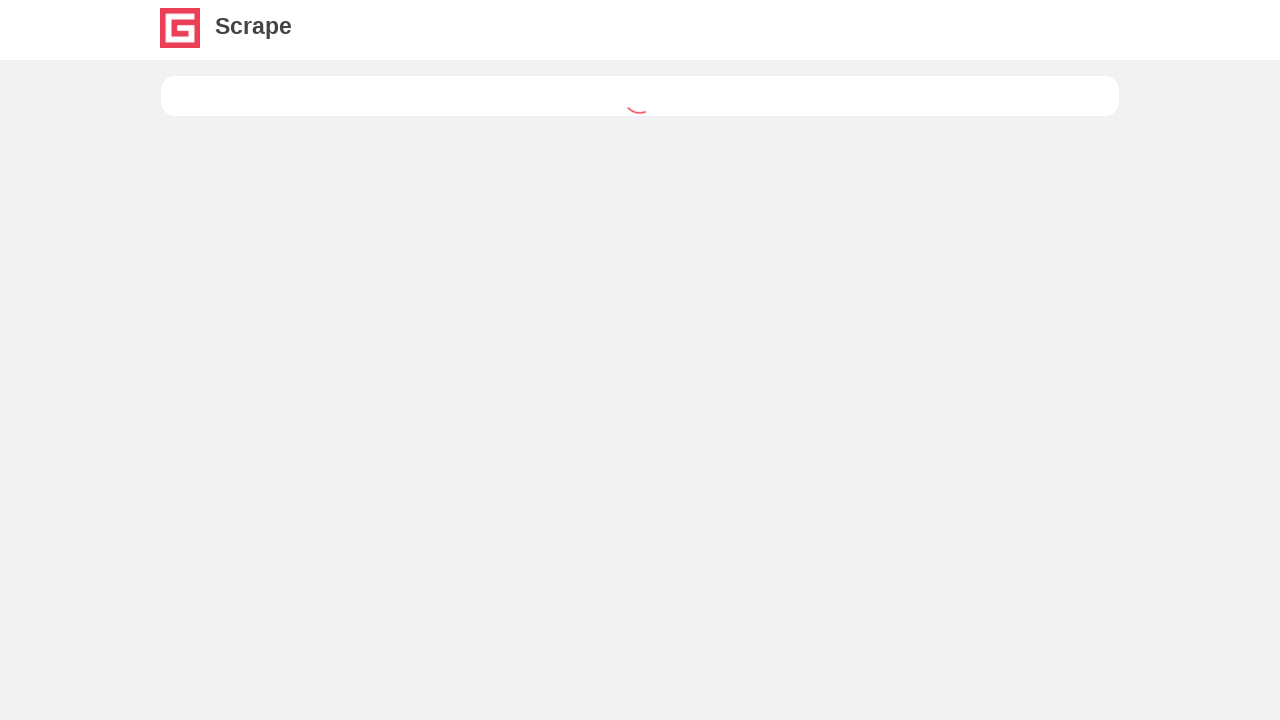

Movie title loaded on detail page
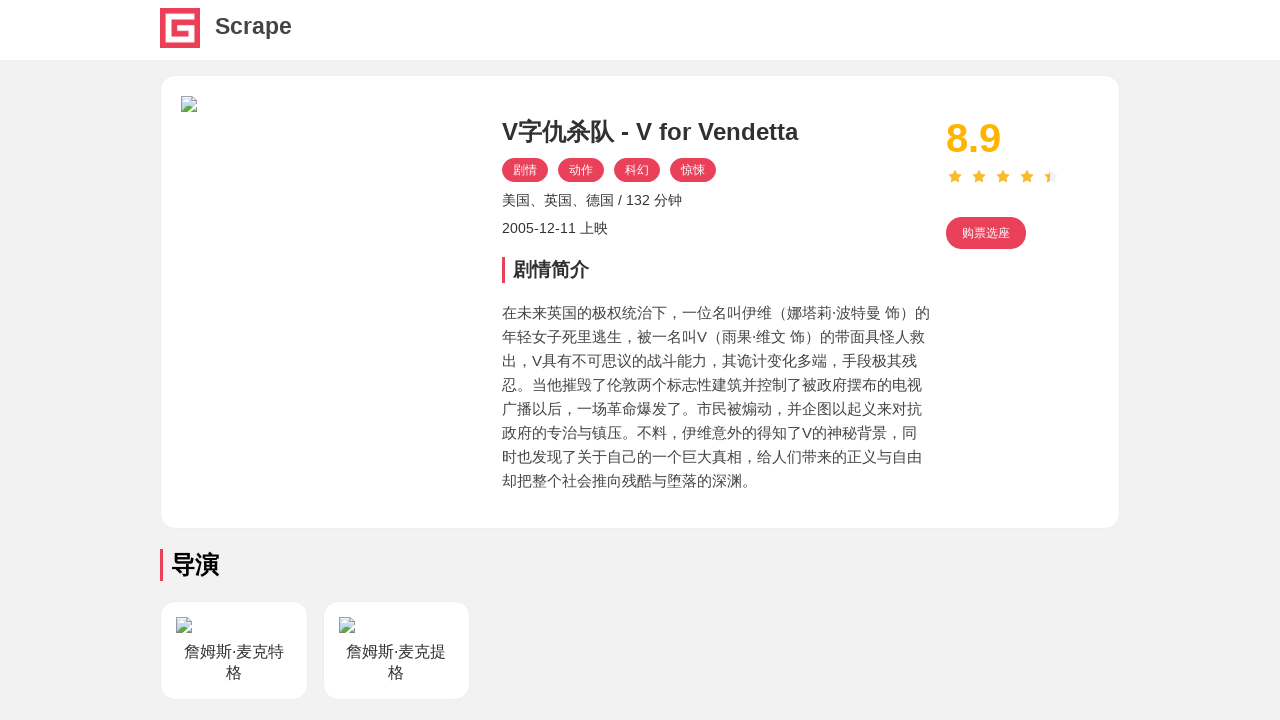

Movie cover image loaded on detail page
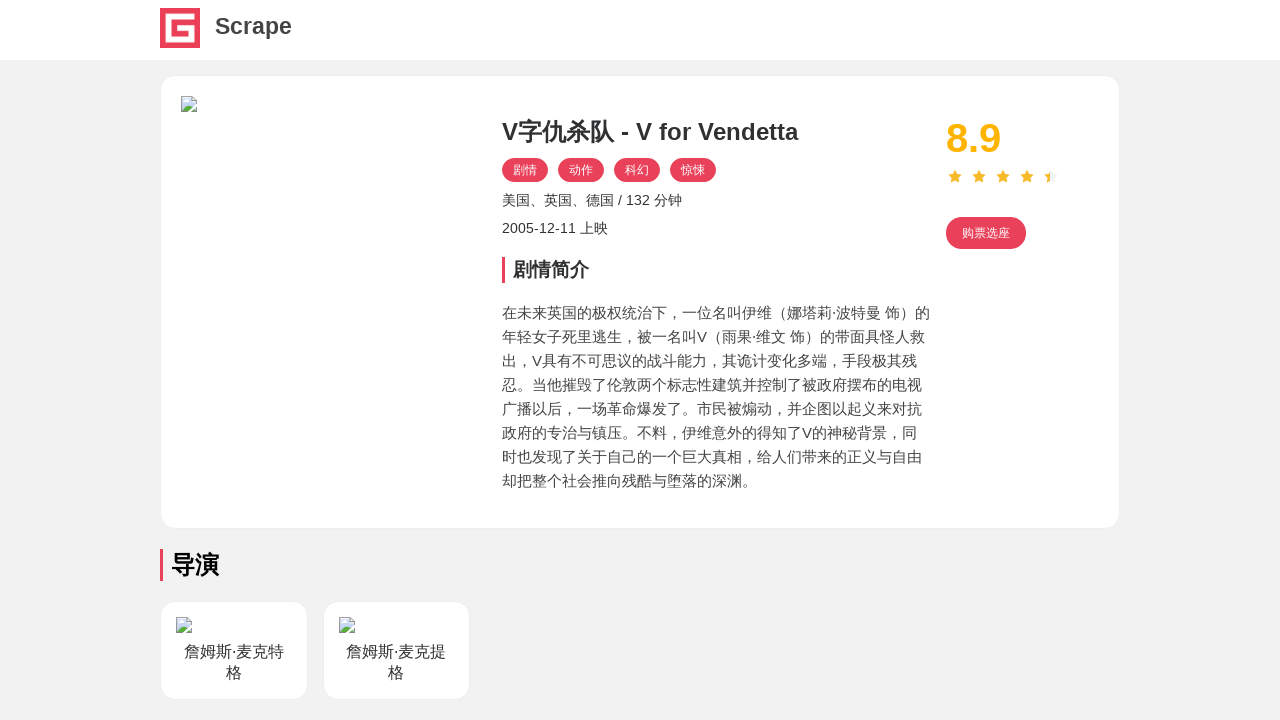

Movie score element loaded on detail page
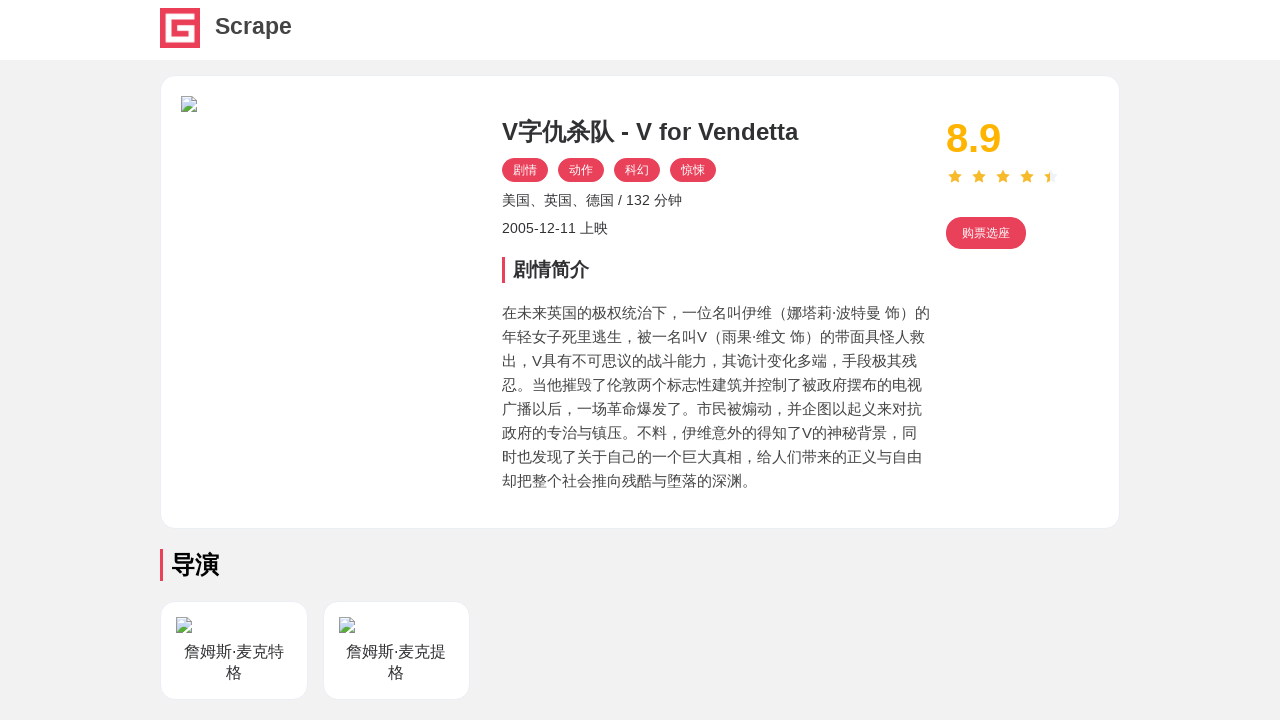

Navigated back to page 2
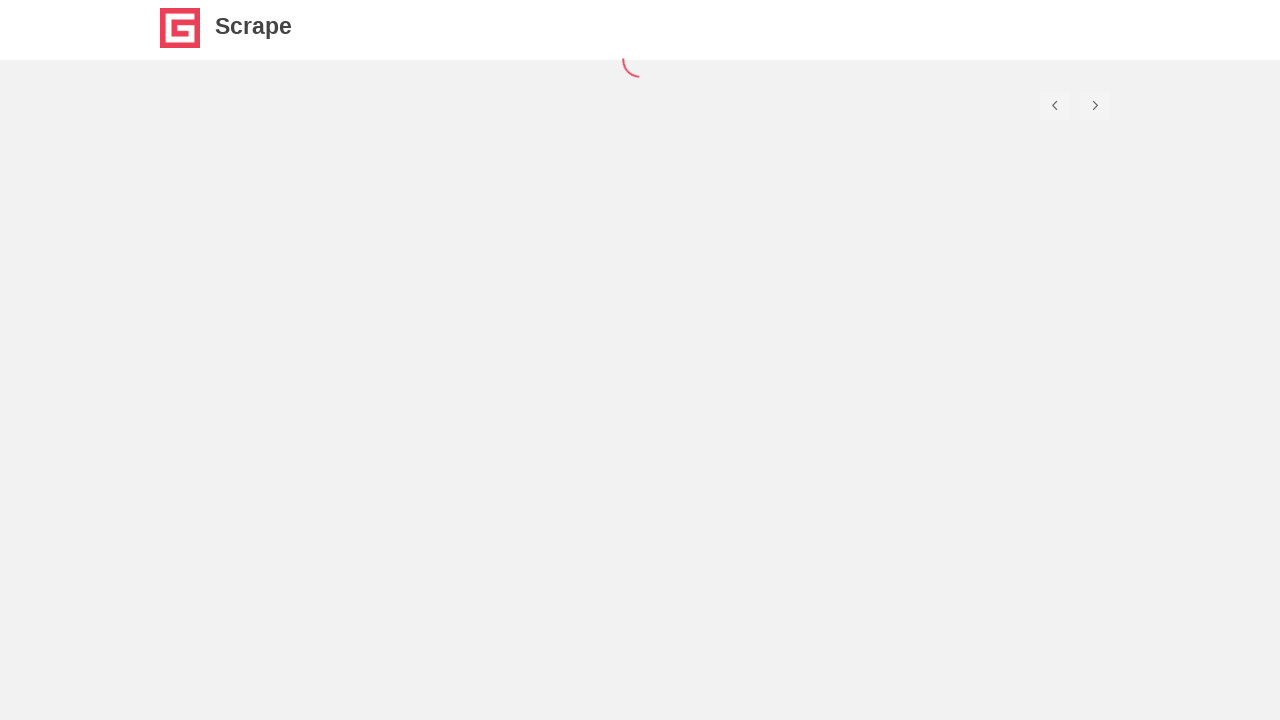

Movie cards reloaded on page 2
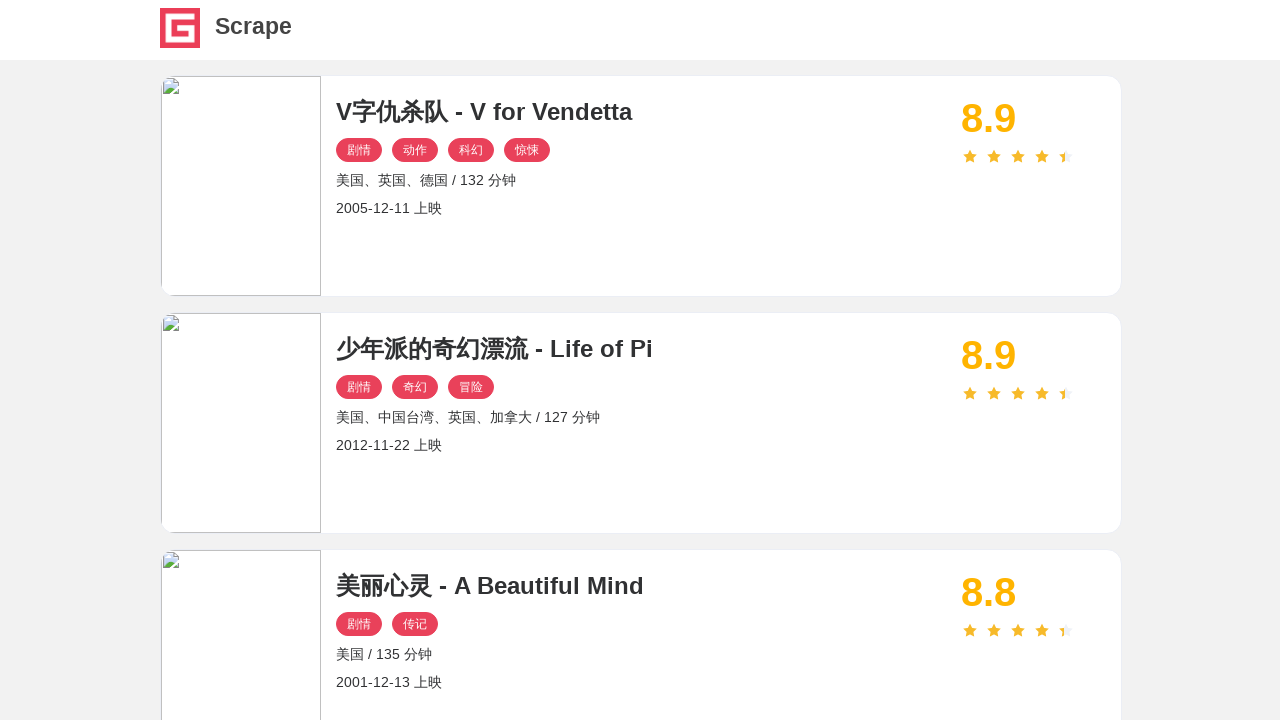

Navigated to movie detail page 2 on page 2
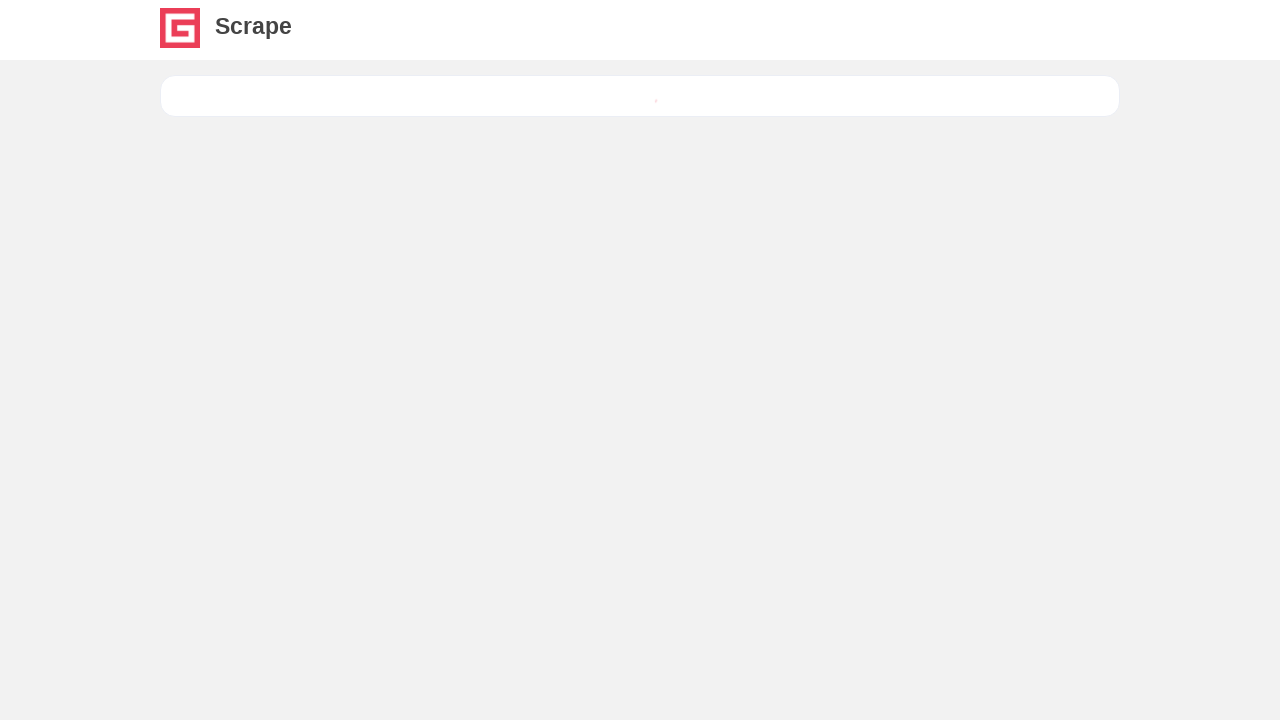

Movie title loaded on detail page
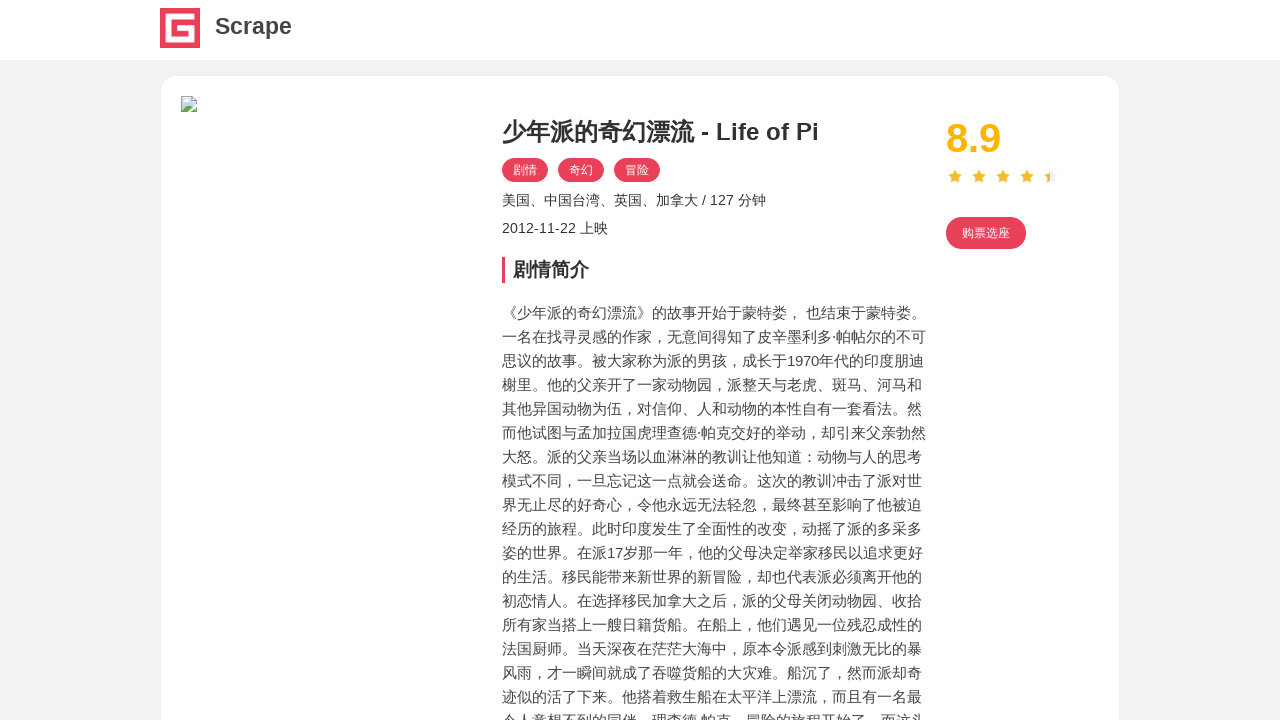

Movie cover image loaded on detail page
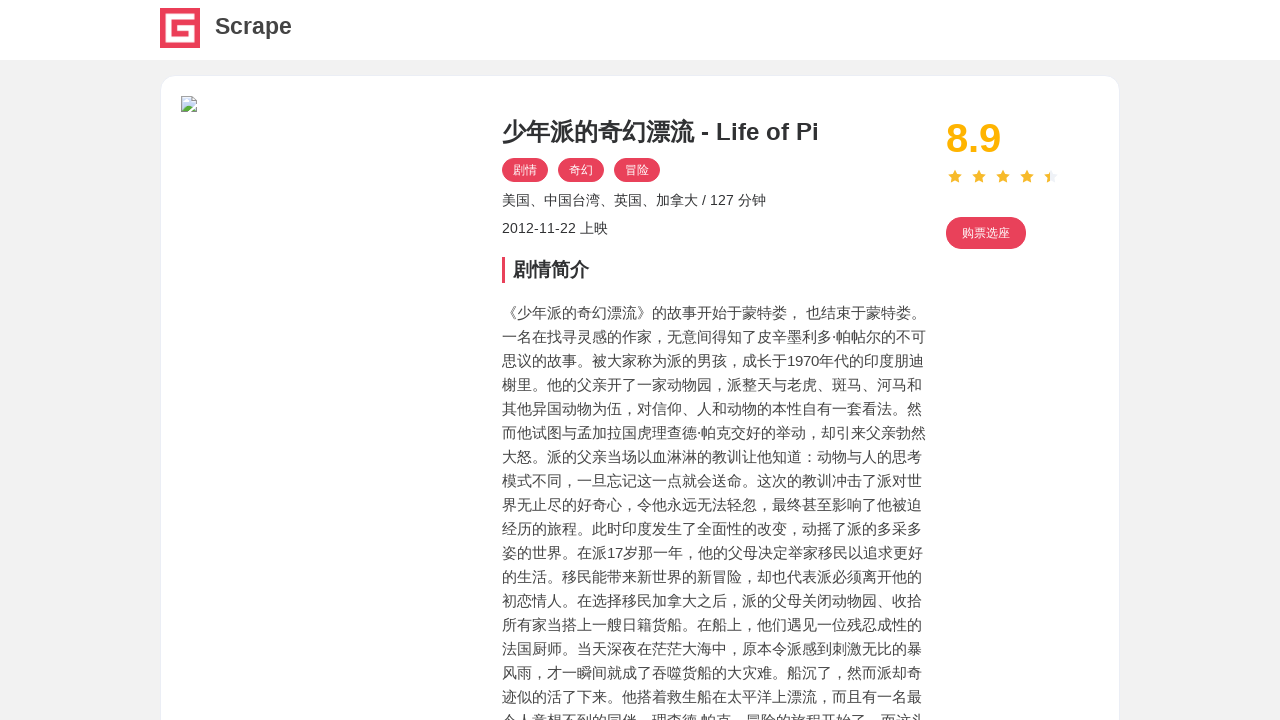

Movie score element loaded on detail page
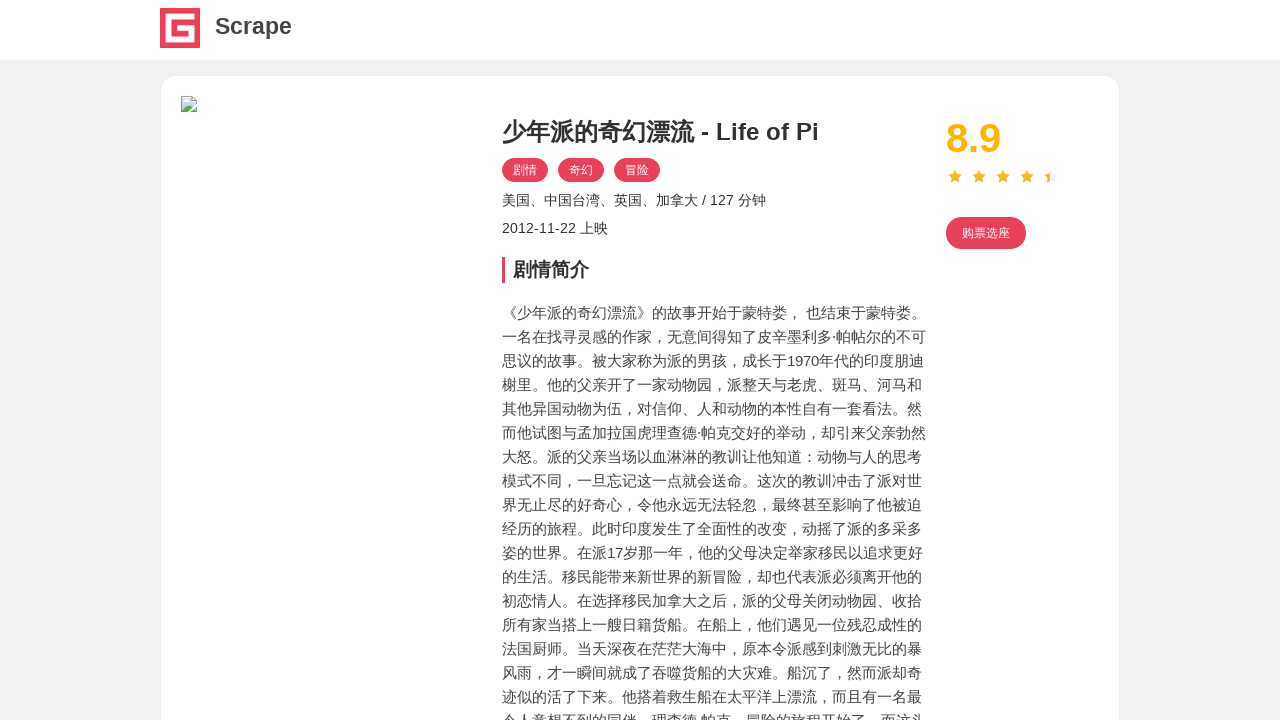

Navigated back to page 2
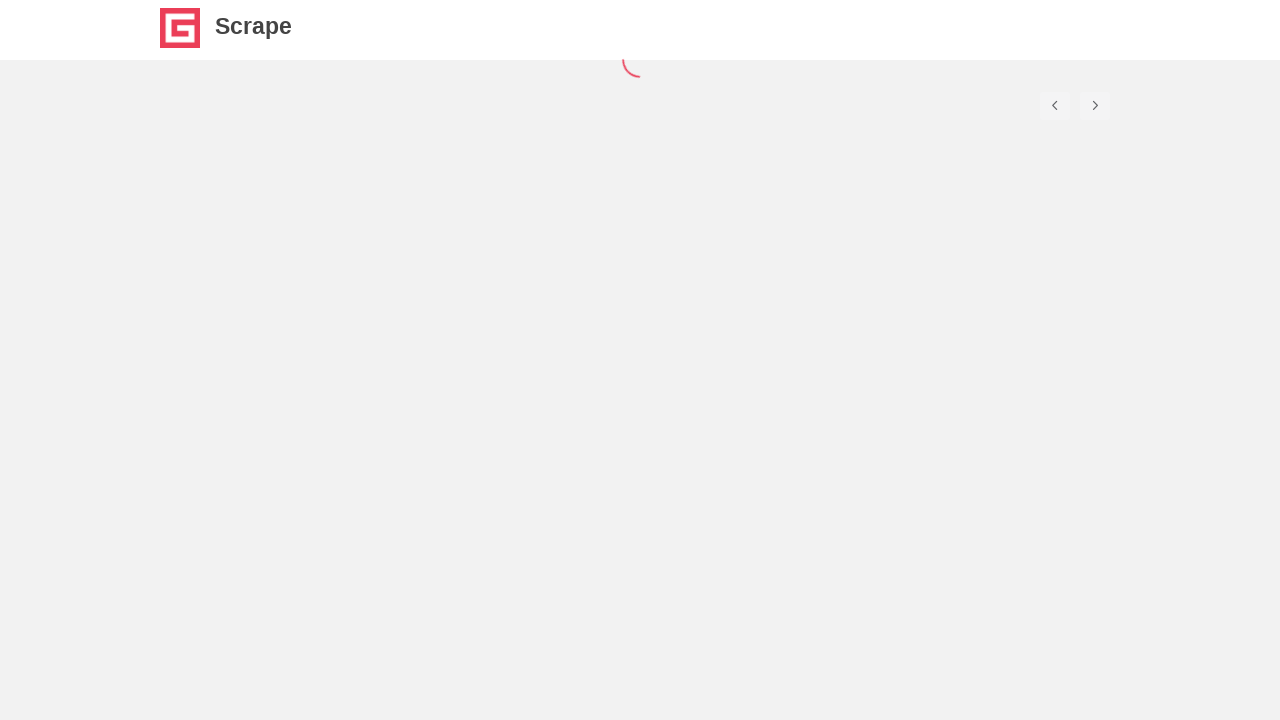

Movie cards reloaded on page 2
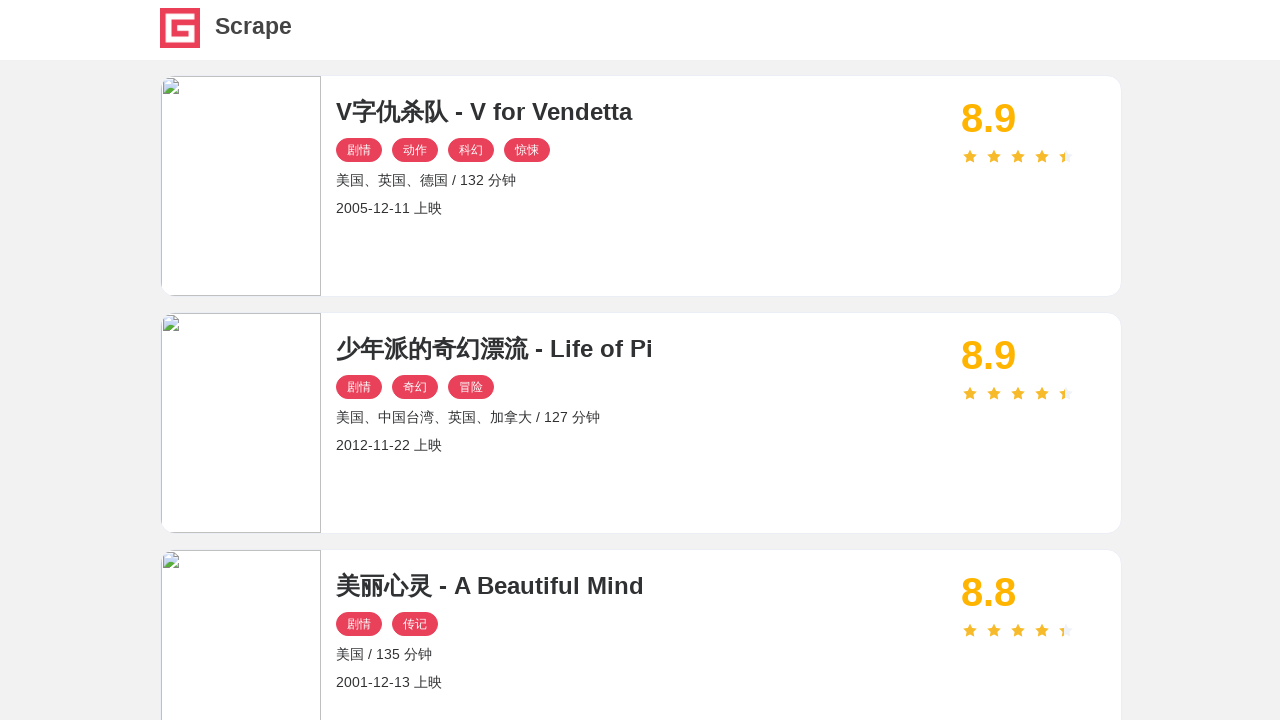

Navigated to page 3
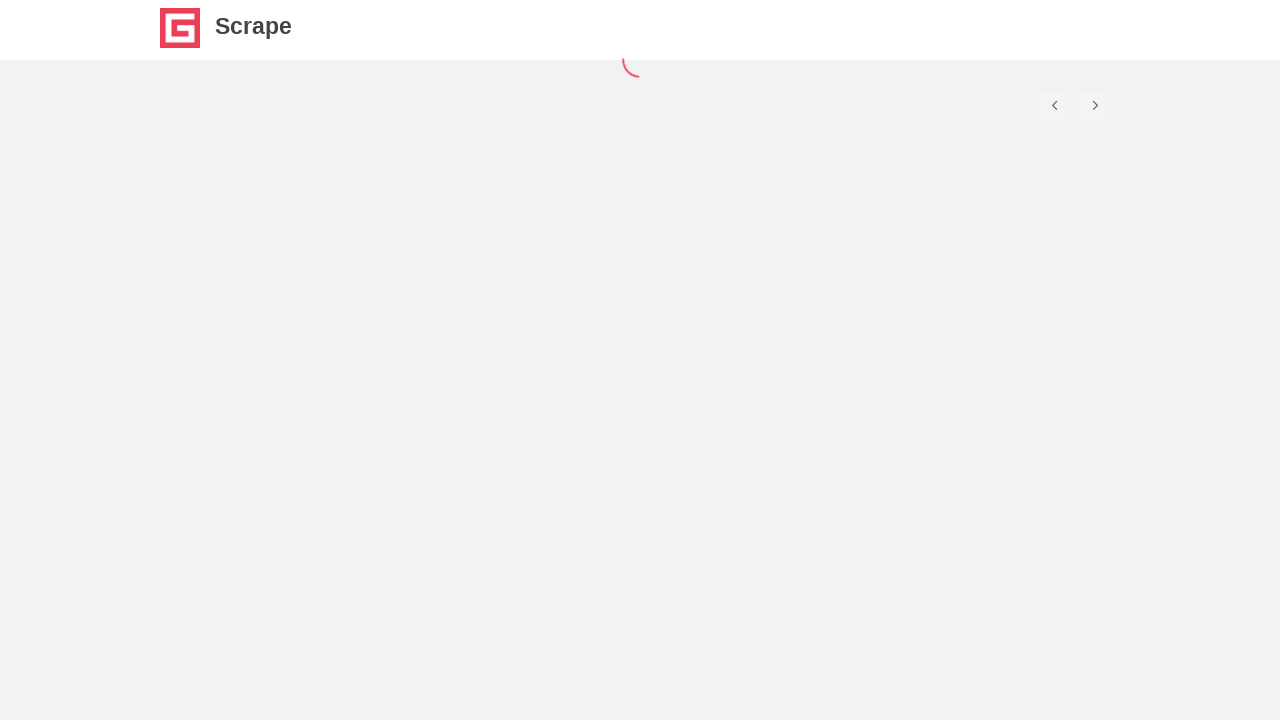

Movie cards loaded on page 3
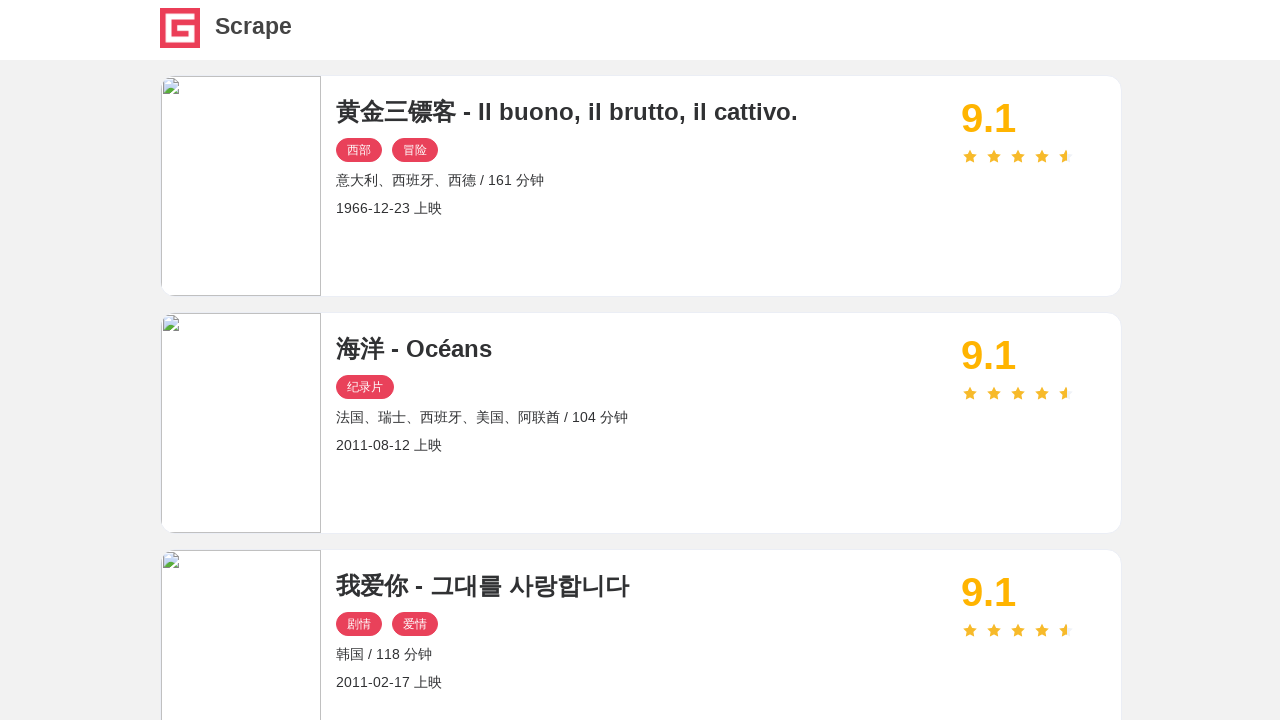

Extracted 10 detail page links from page 3
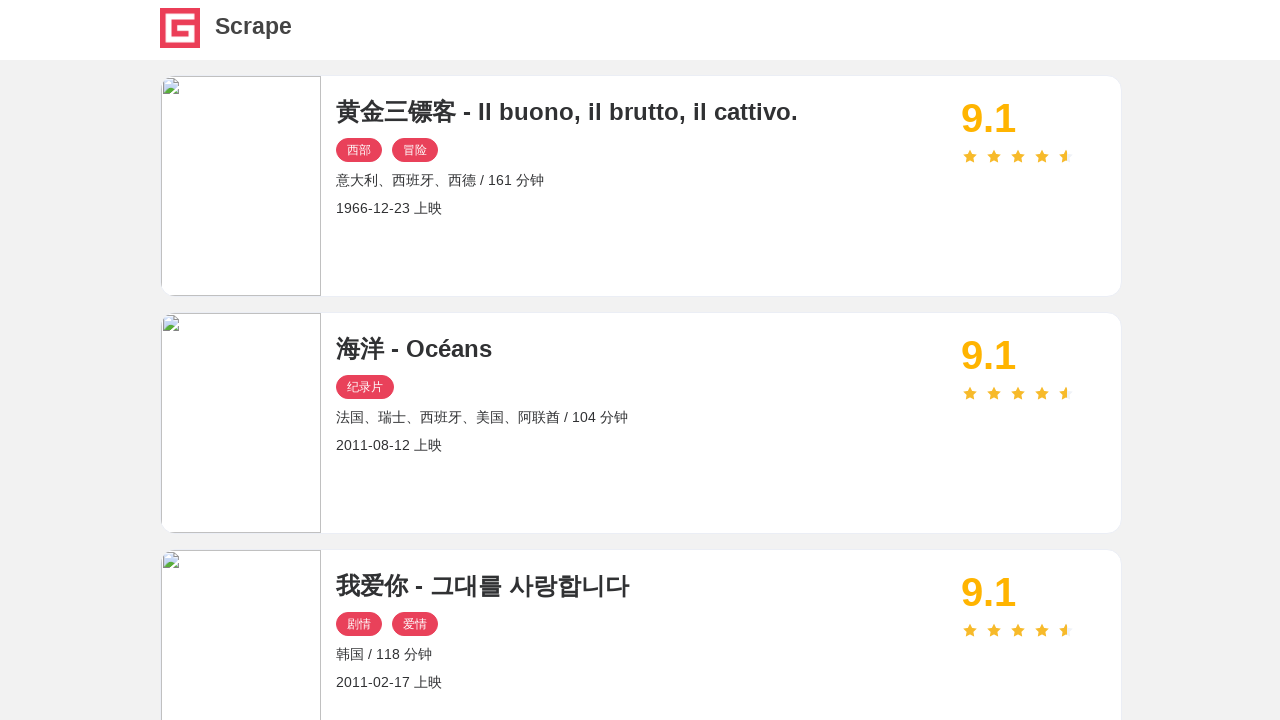

Collected 10 detail URLs
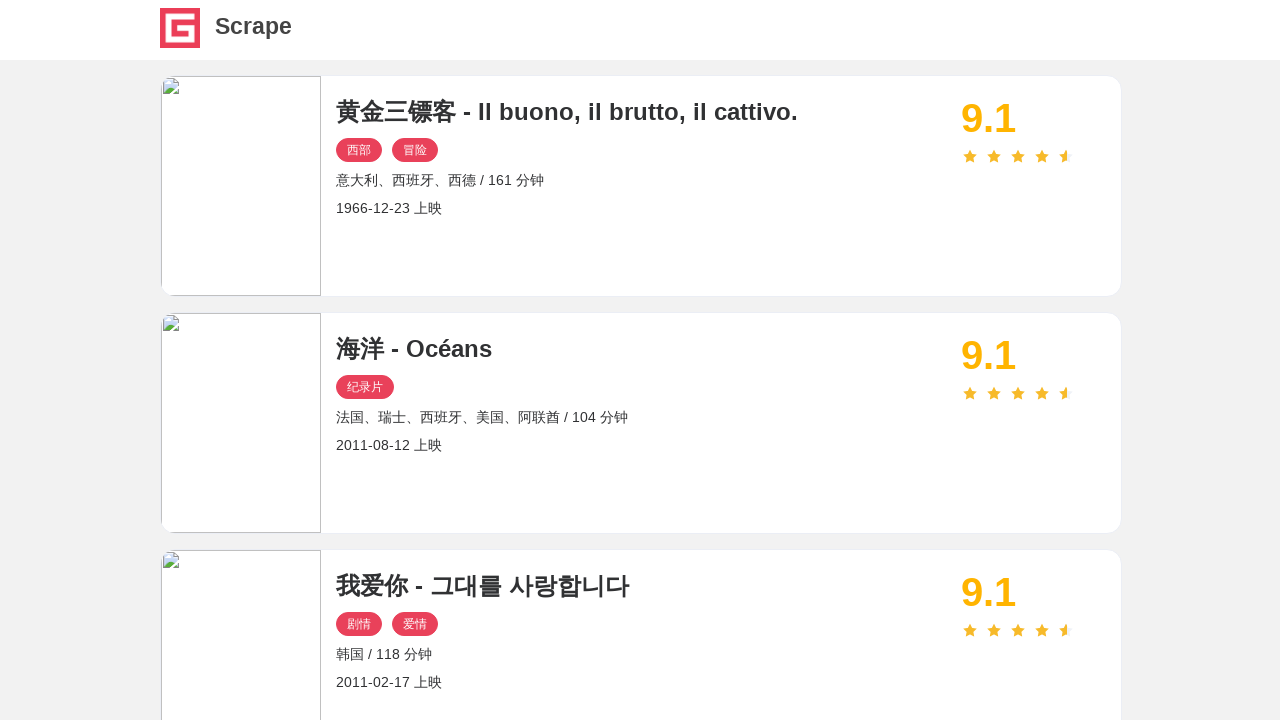

Navigated to movie detail page 1 on page 3
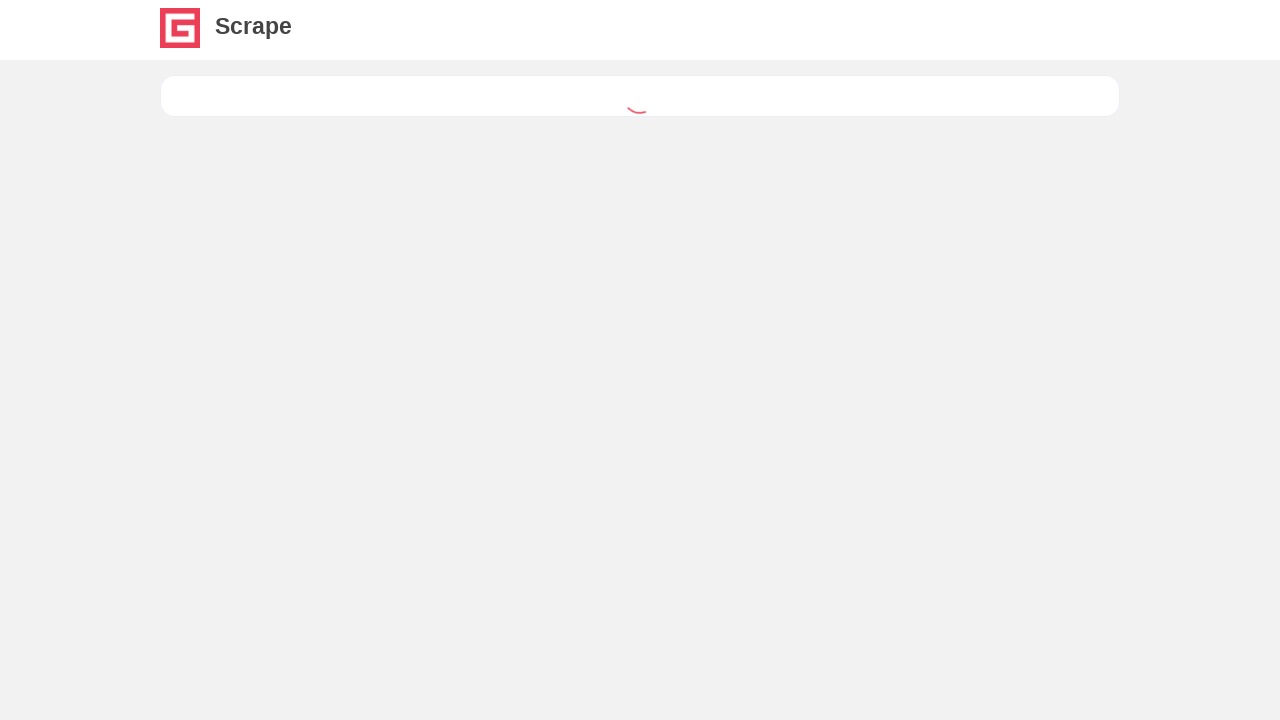

Movie title loaded on detail page
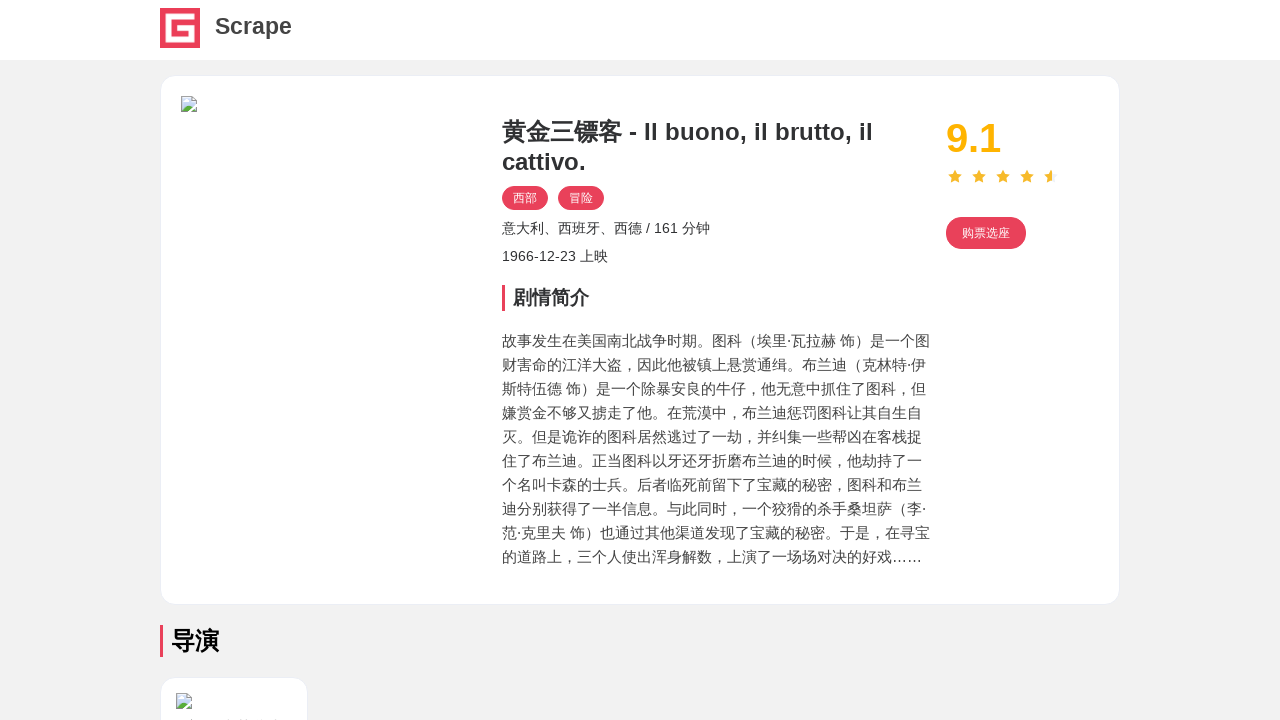

Movie cover image loaded on detail page
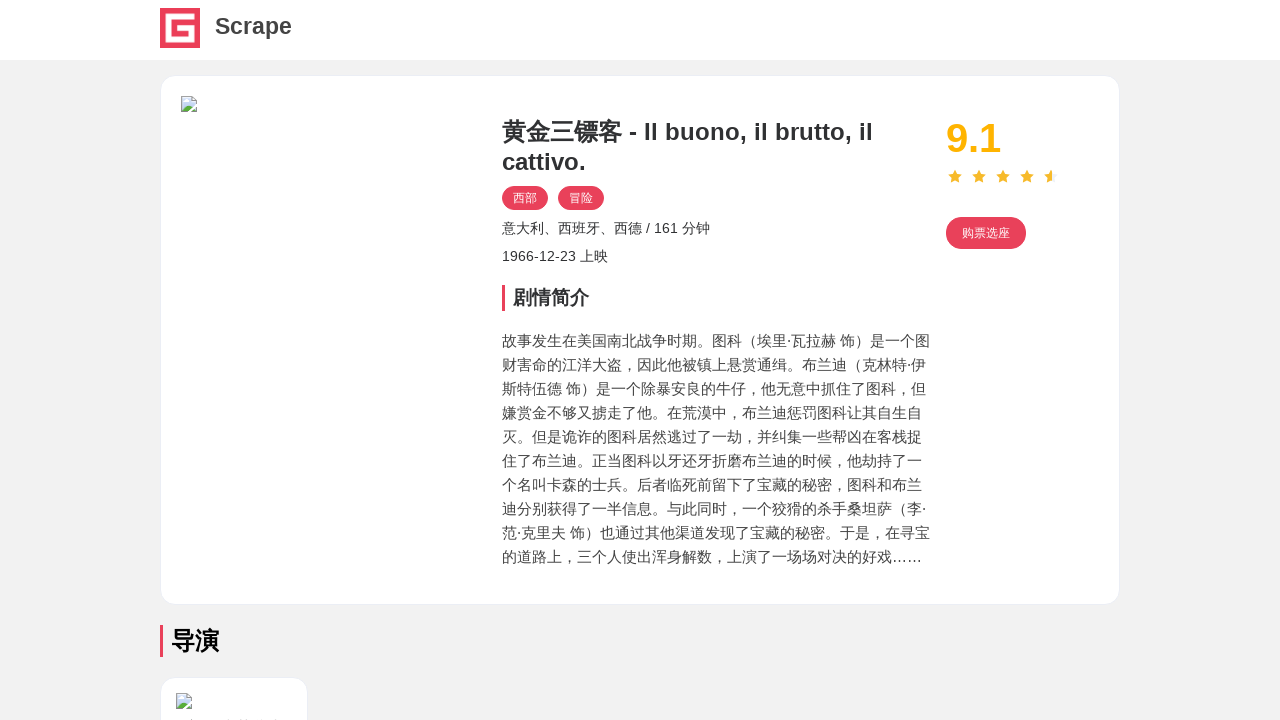

Movie score element loaded on detail page
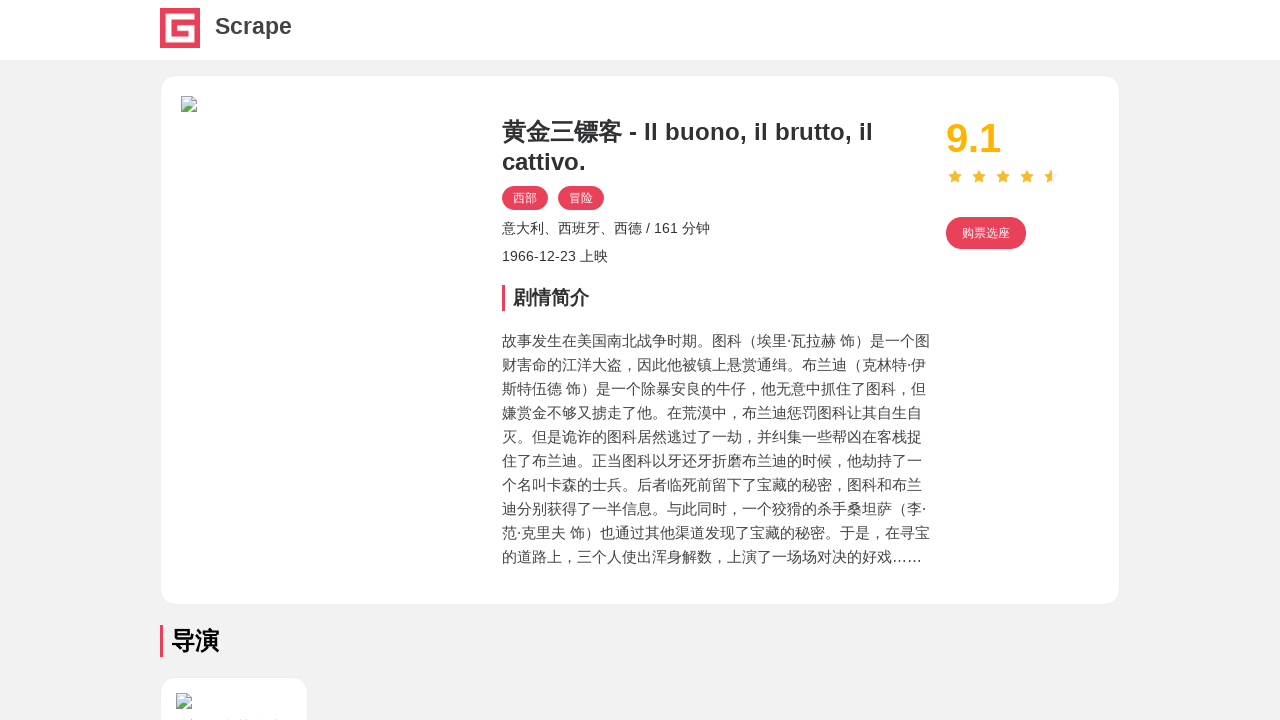

Navigated back to page 3
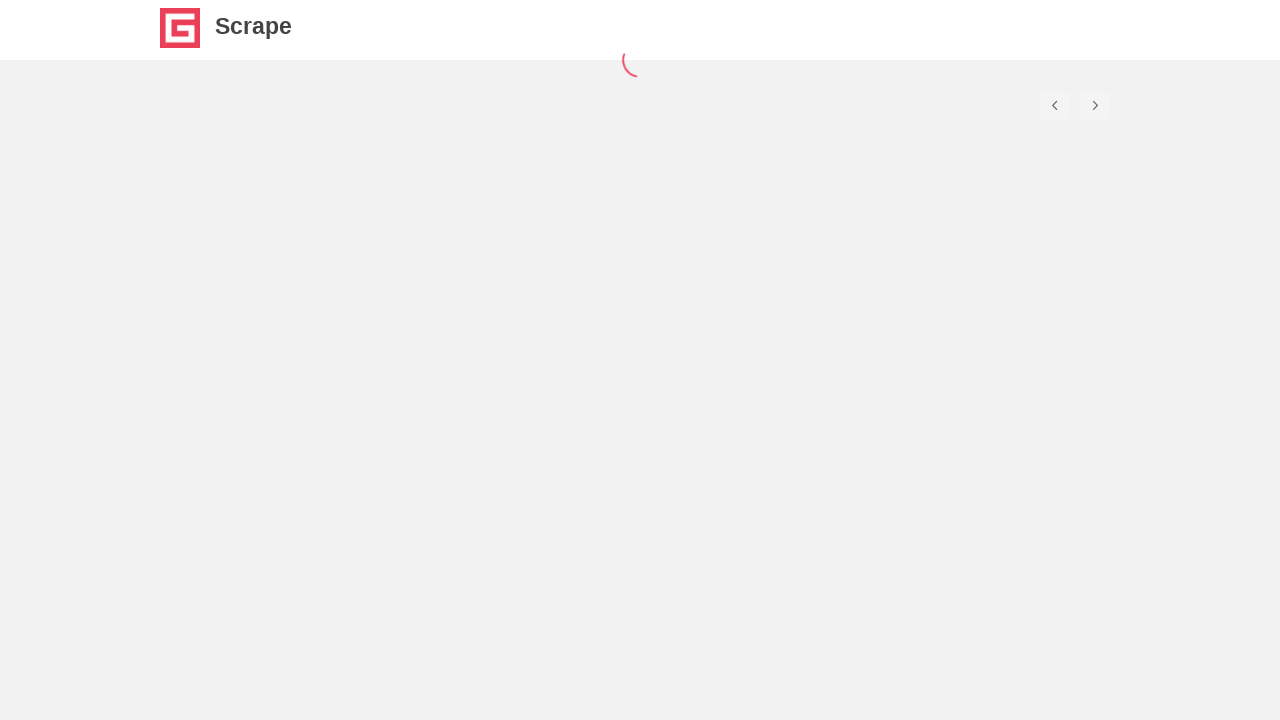

Movie cards reloaded on page 3
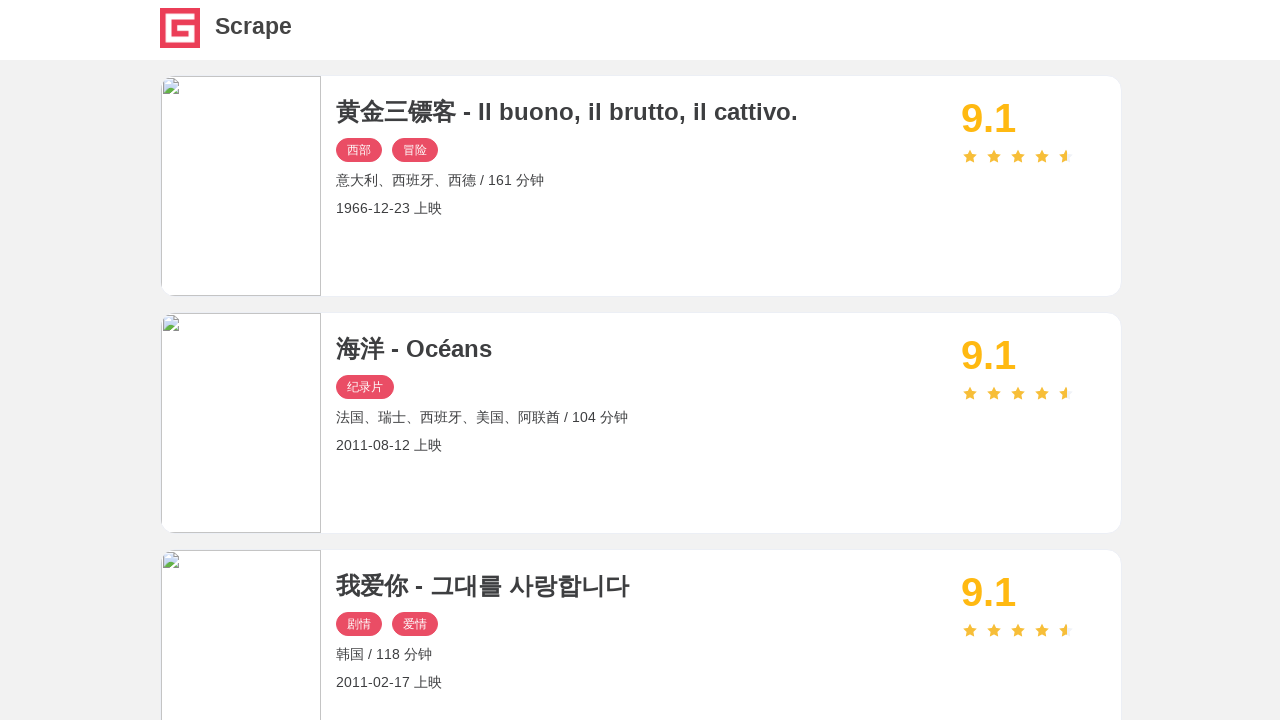

Navigated to movie detail page 2 on page 3
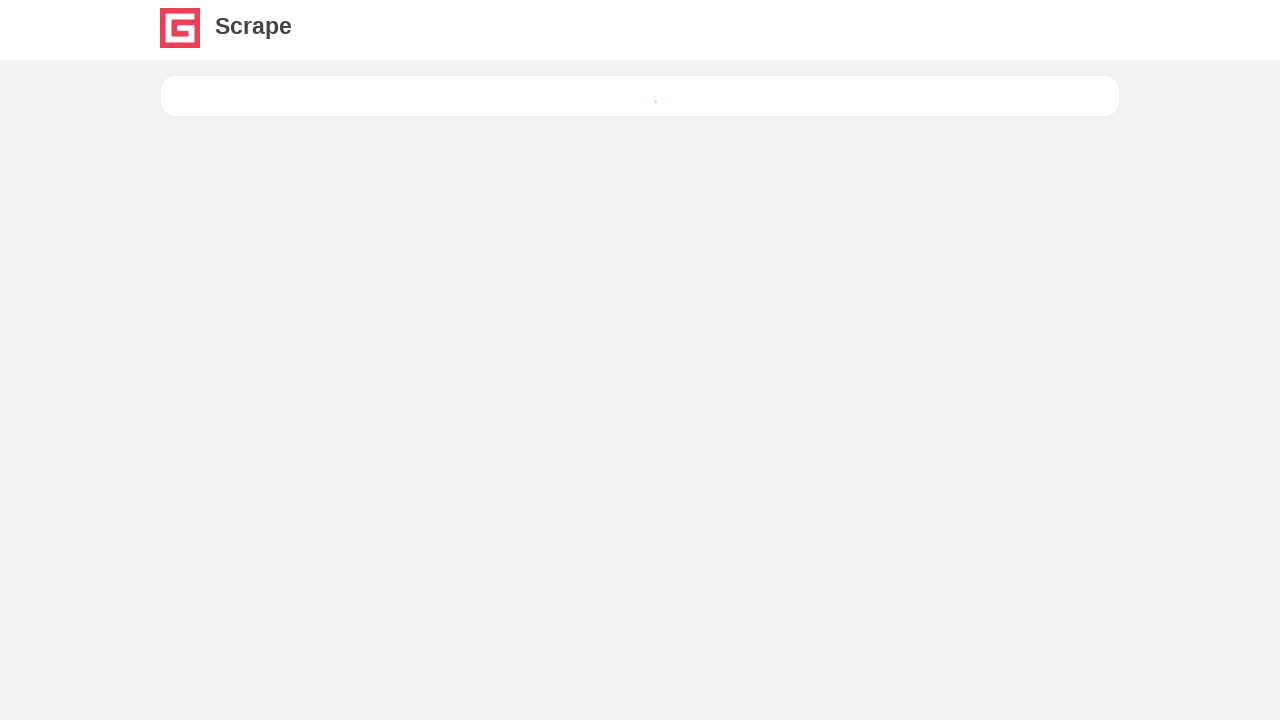

Movie title loaded on detail page
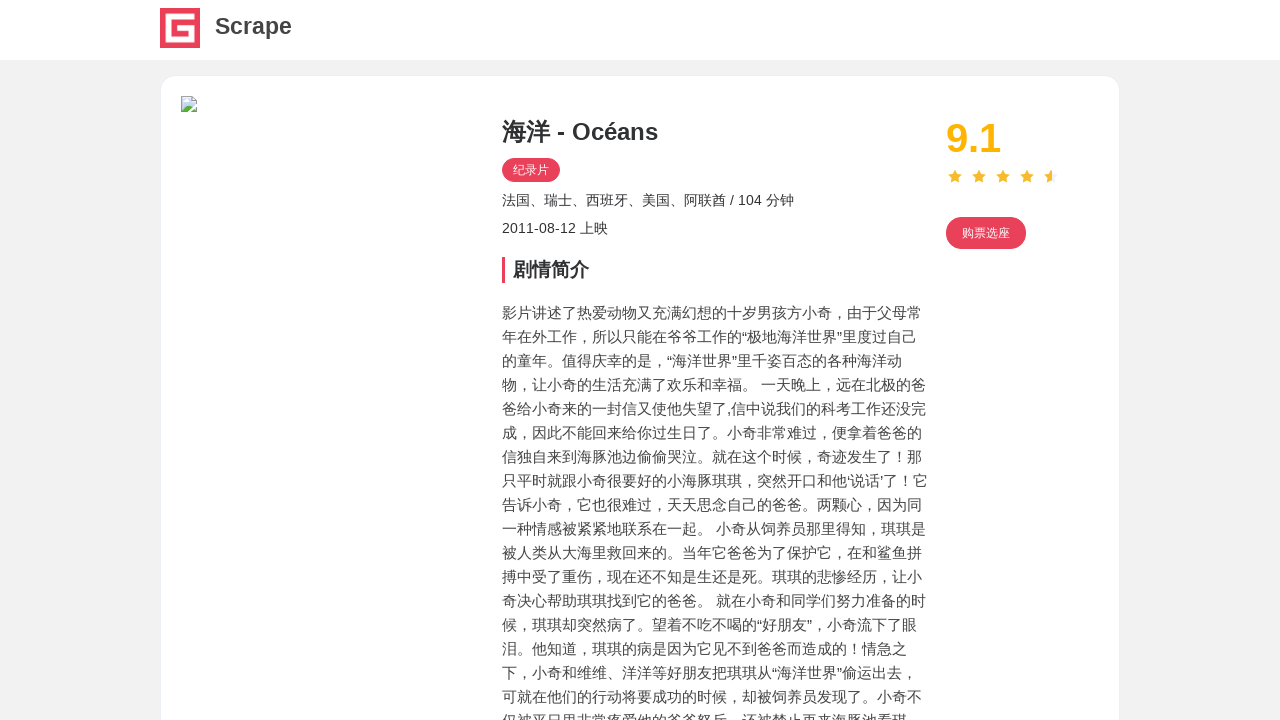

Movie cover image loaded on detail page
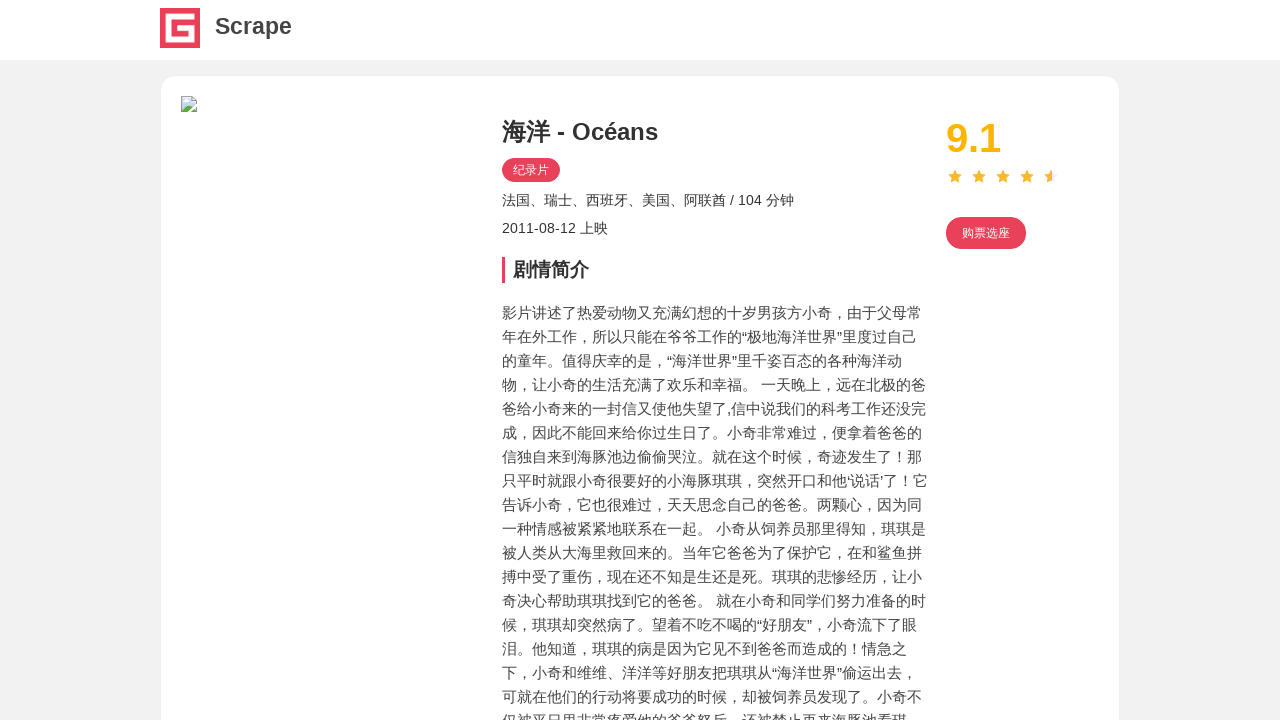

Movie score element loaded on detail page
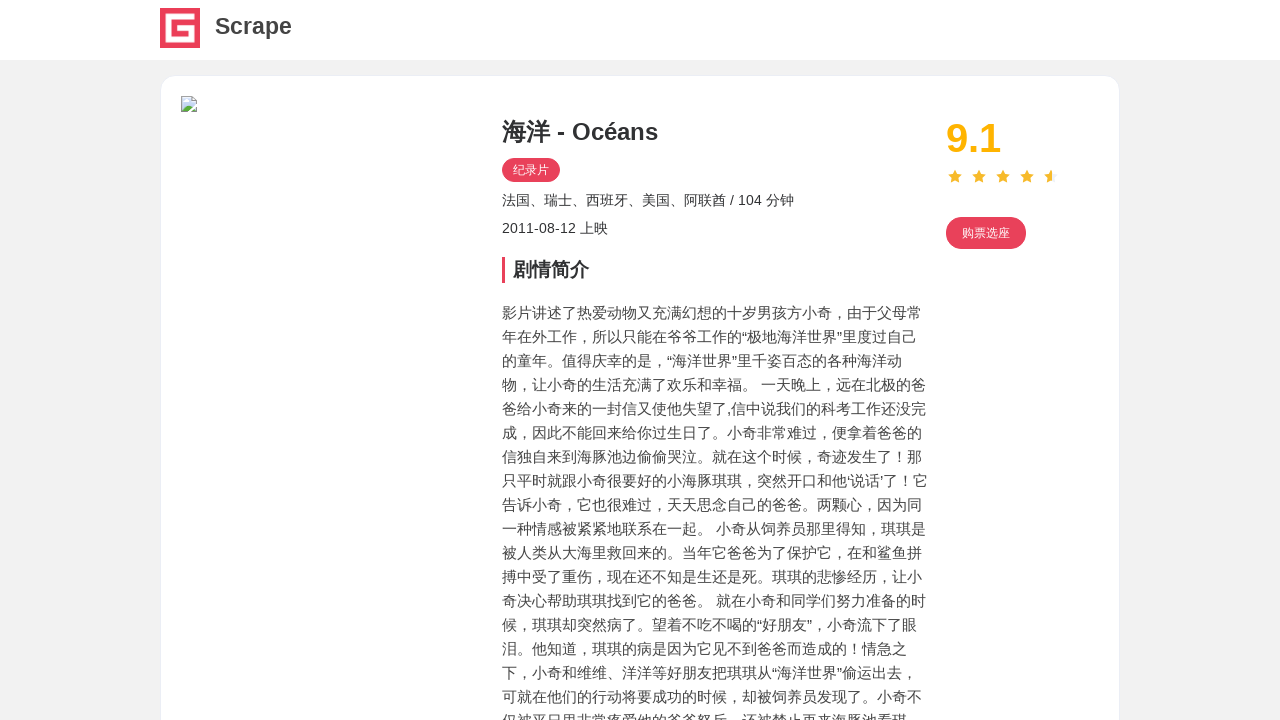

Navigated back to page 3
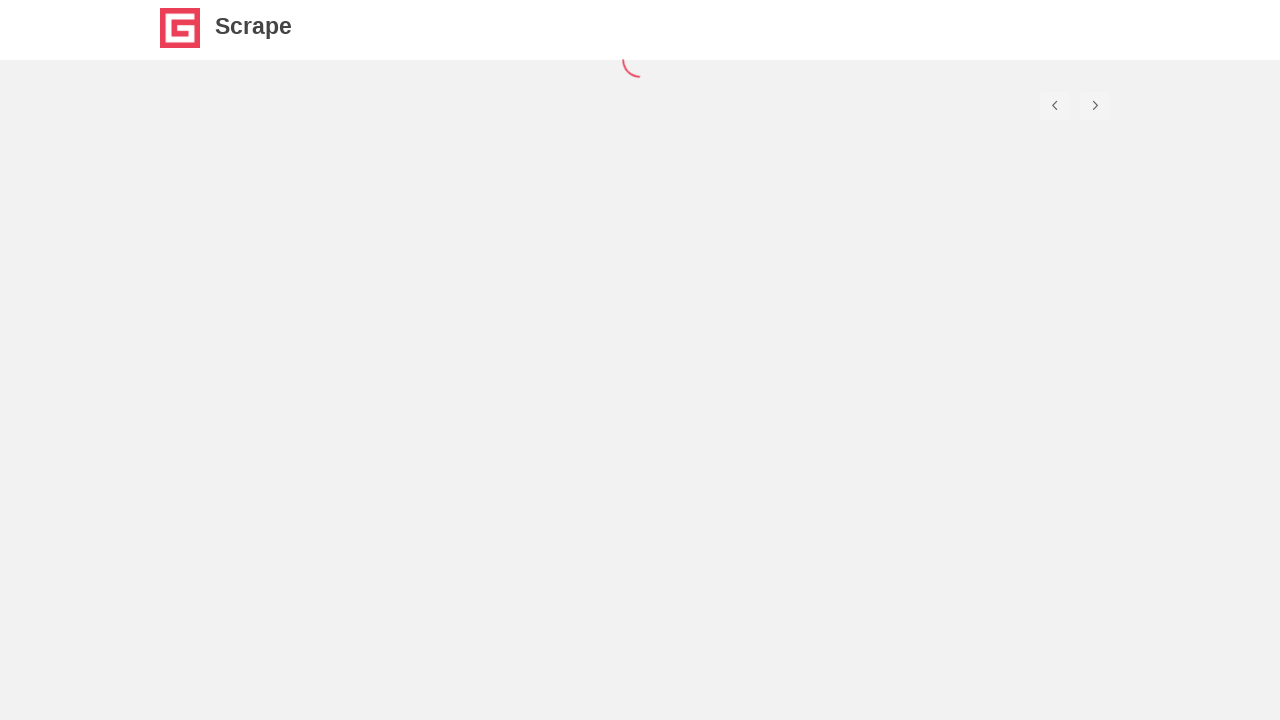

Movie cards reloaded on page 3
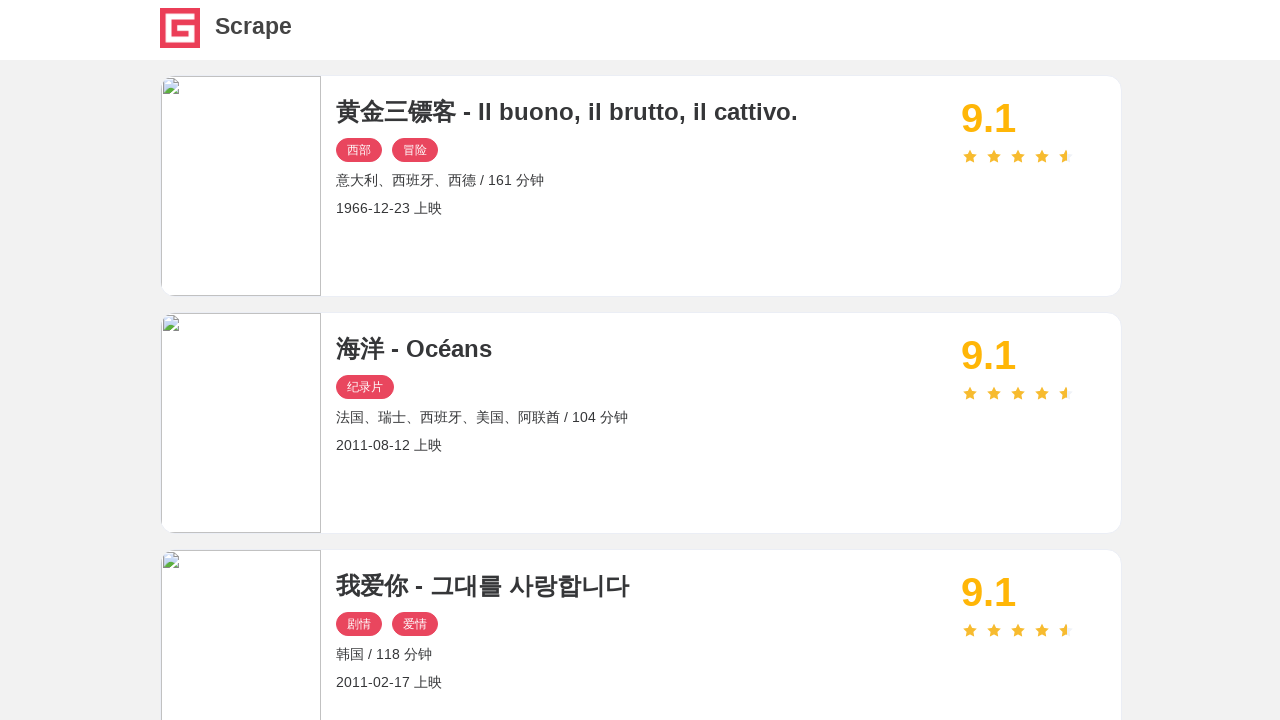

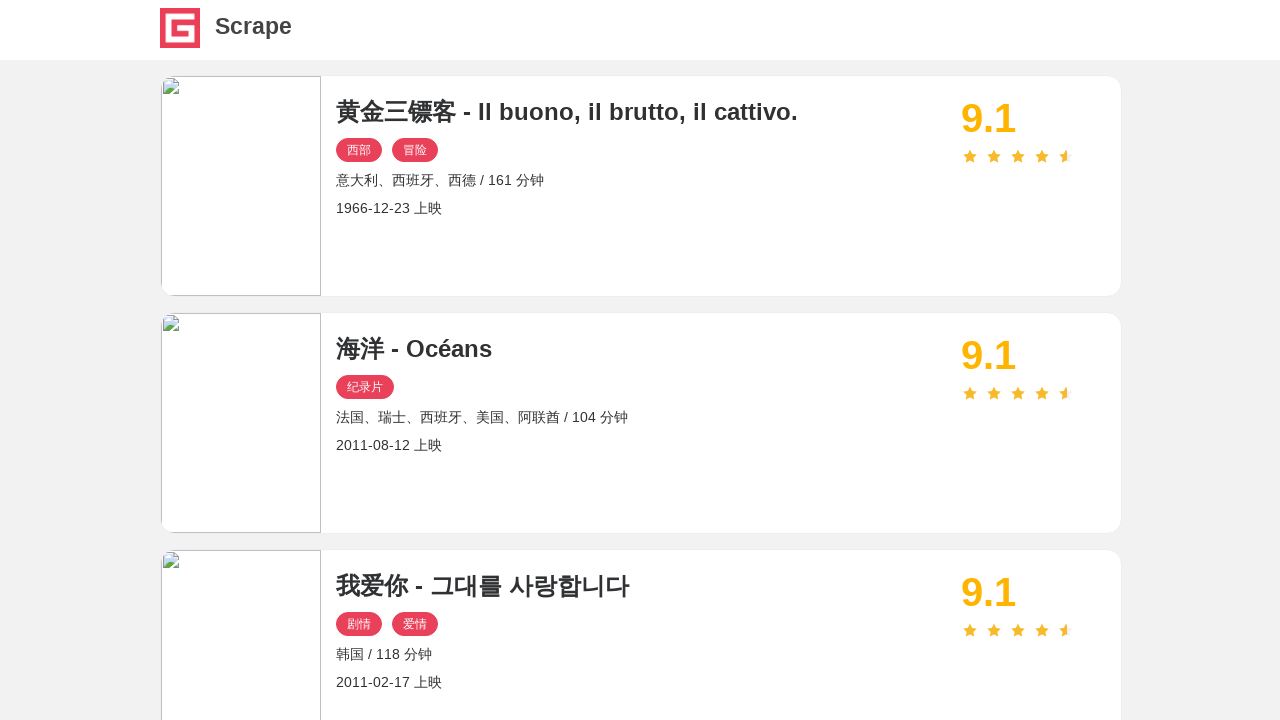